Adds specific vegetables (Cucumber, Brocolli, Beans) to cart by finding them in the product list and clicking their add buttons

Starting URL: https://rahulshettyacademy.com/seleniumPractise/#/

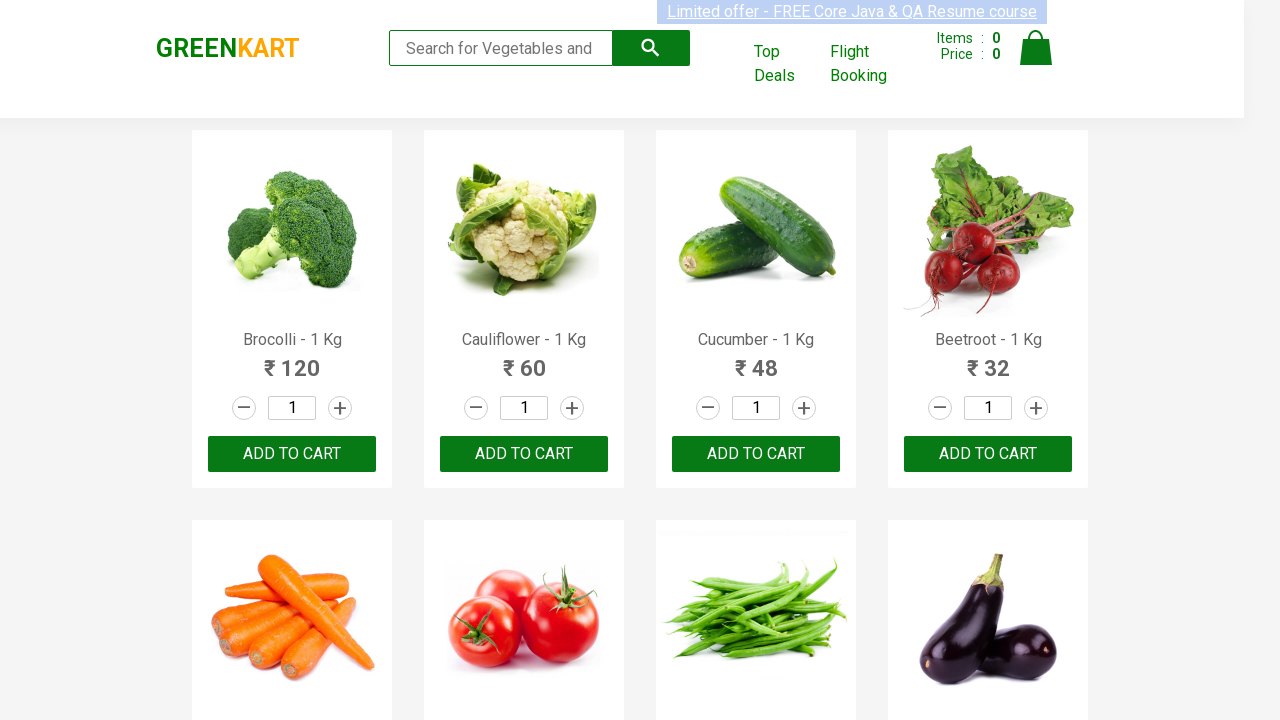

Located all product names on the page
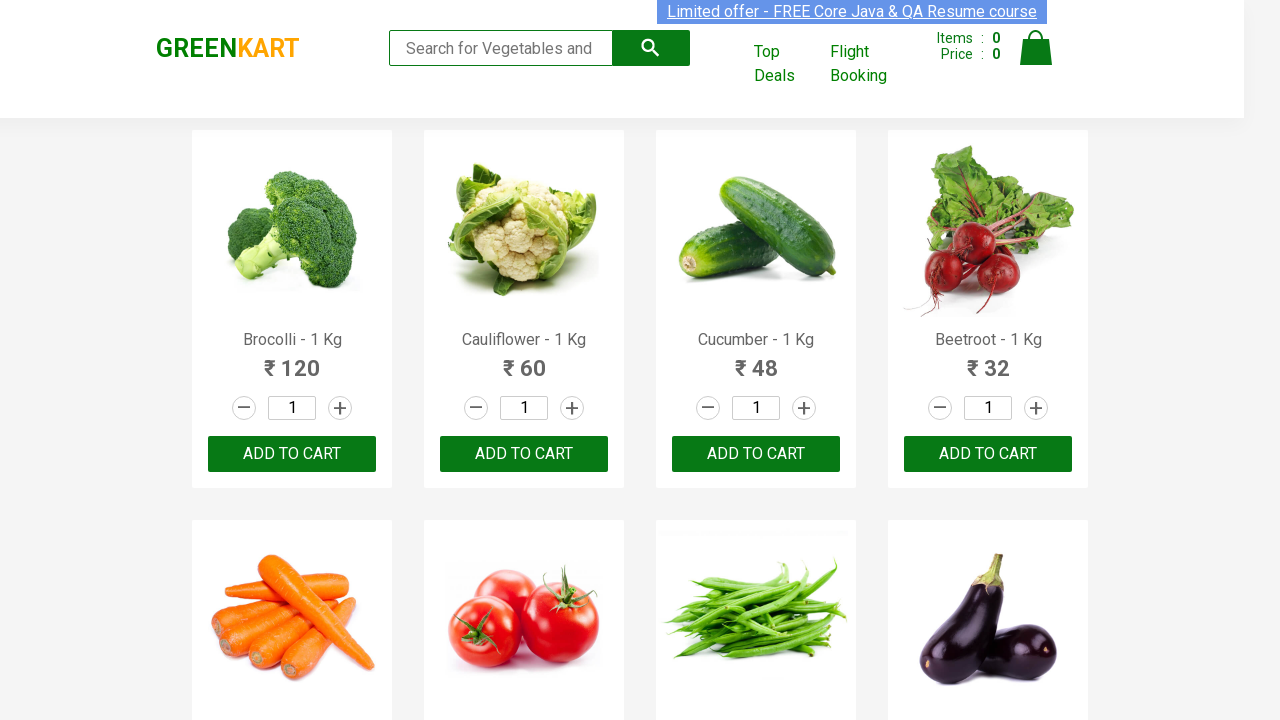

Retrieved text content from product element 0
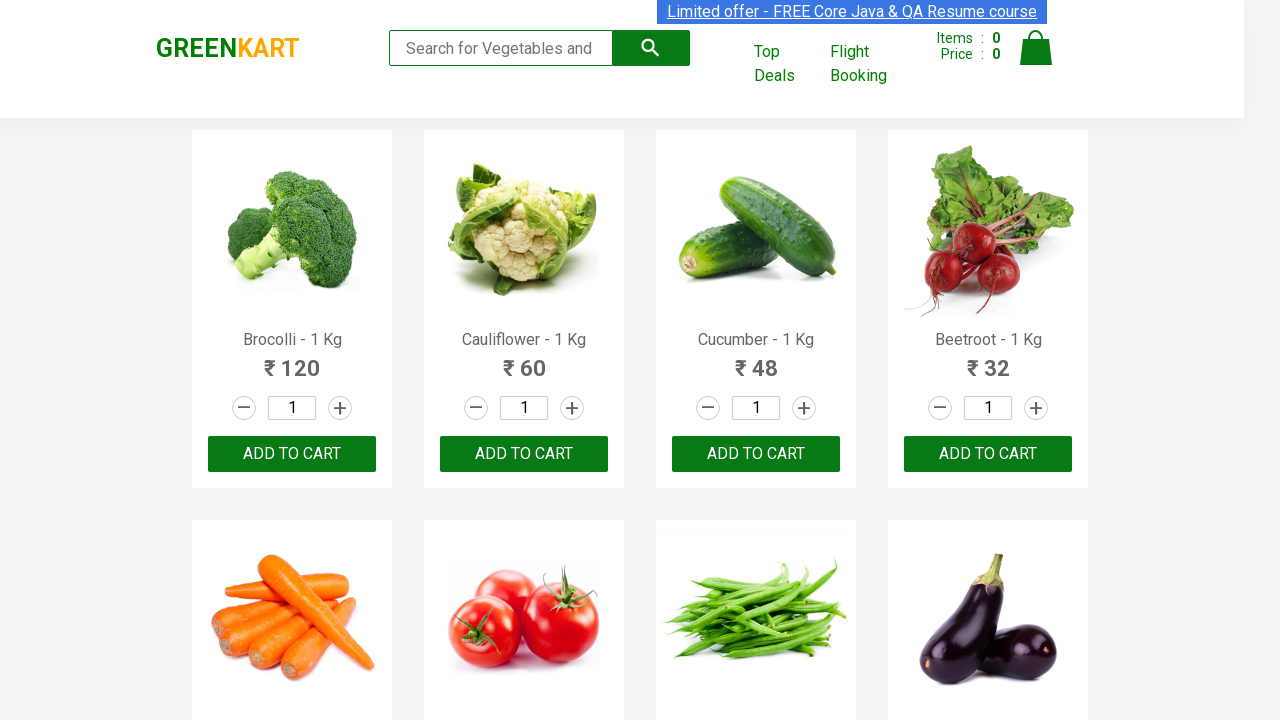

Extracted product name: 'Brocolli'
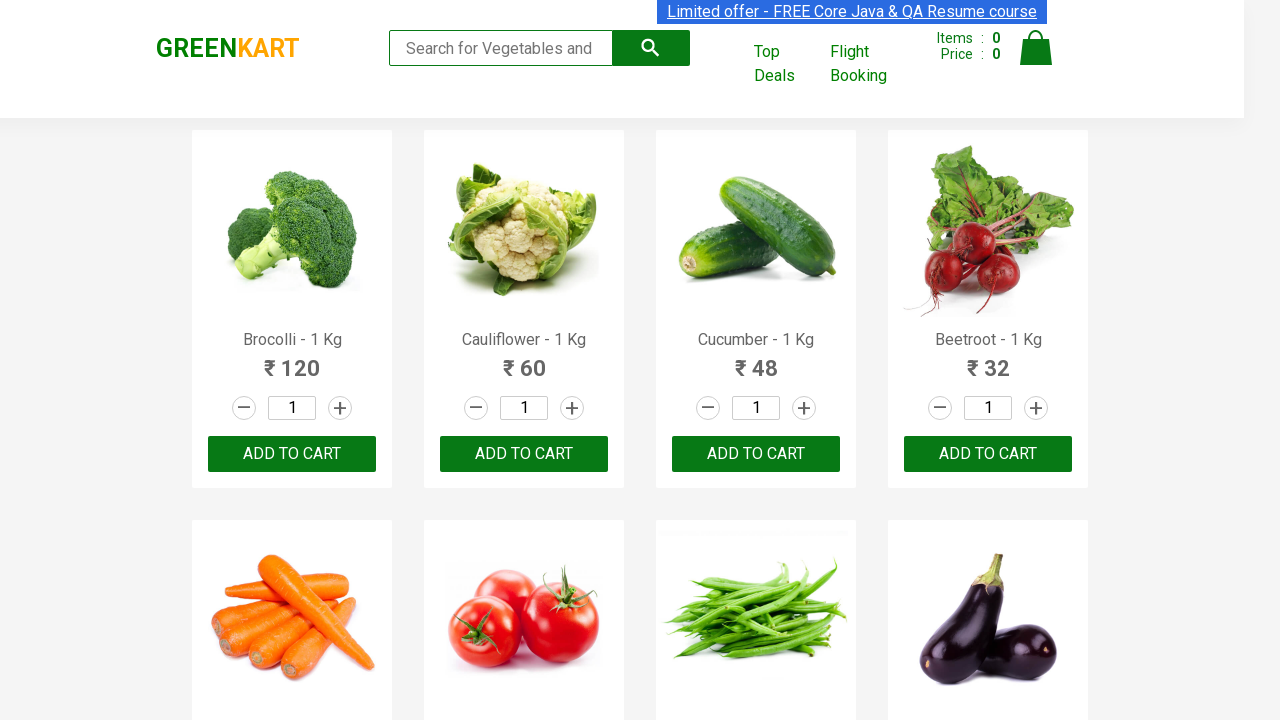

Clicked 'Add to Cart' button for Brocolli at (292, 454) on xpath=//div[@class='product-action']//button >> nth=0
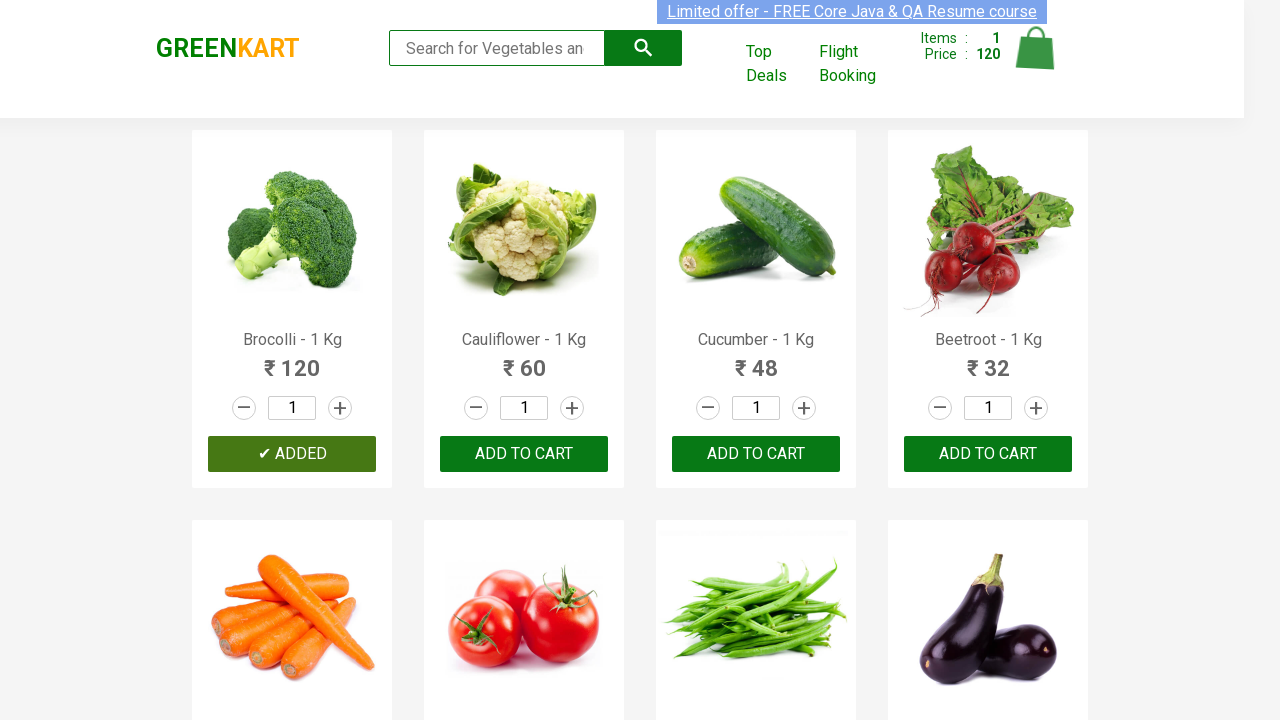

Retrieved text content from product element 1
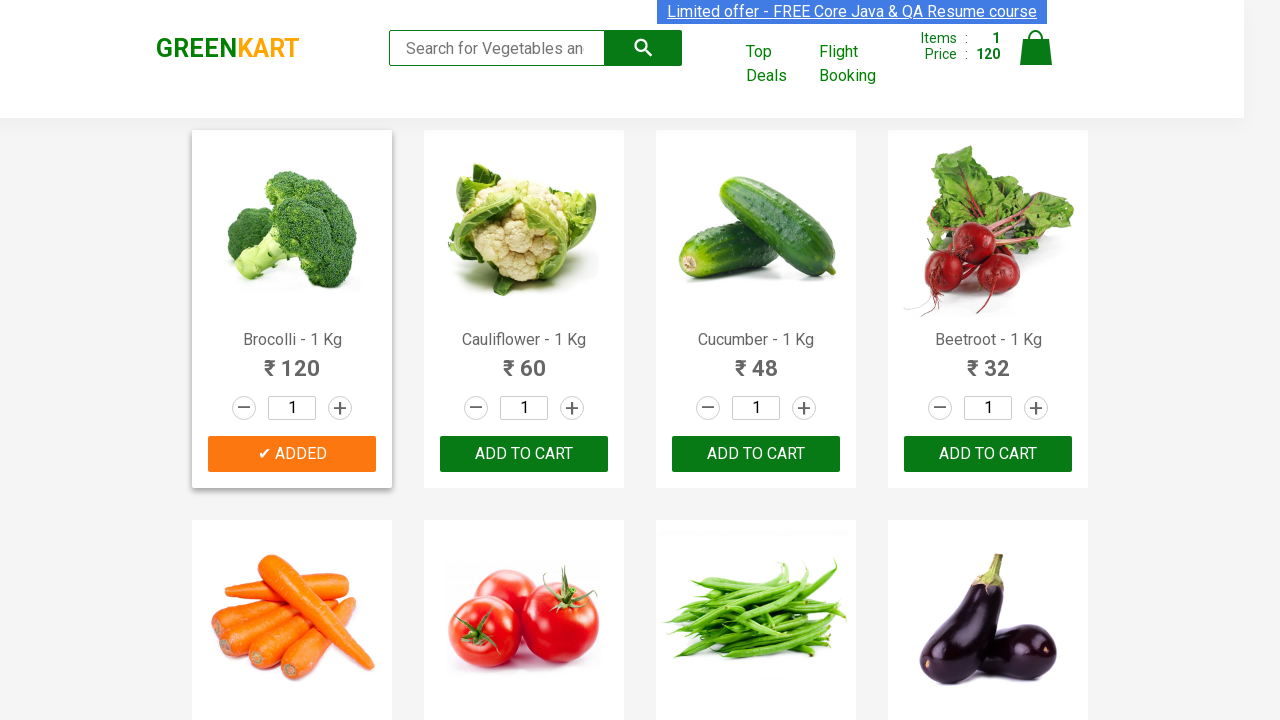

Extracted product name: 'Cauliflower'
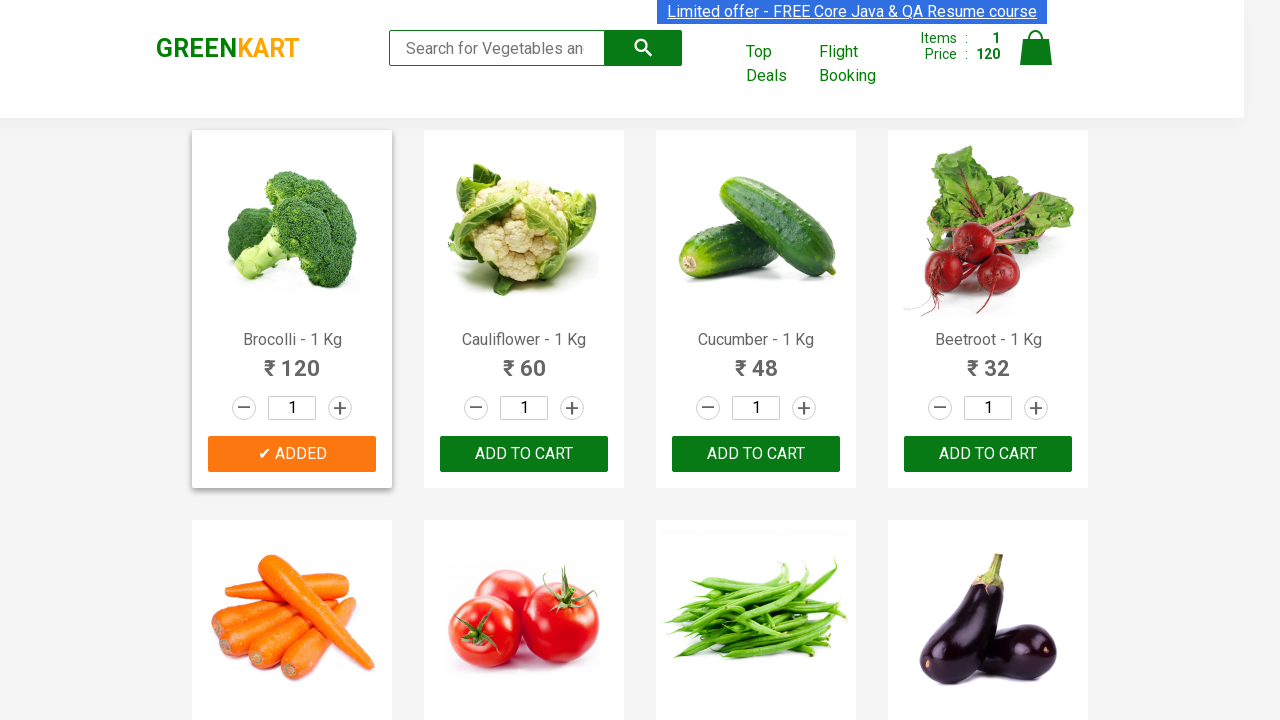

Retrieved text content from product element 2
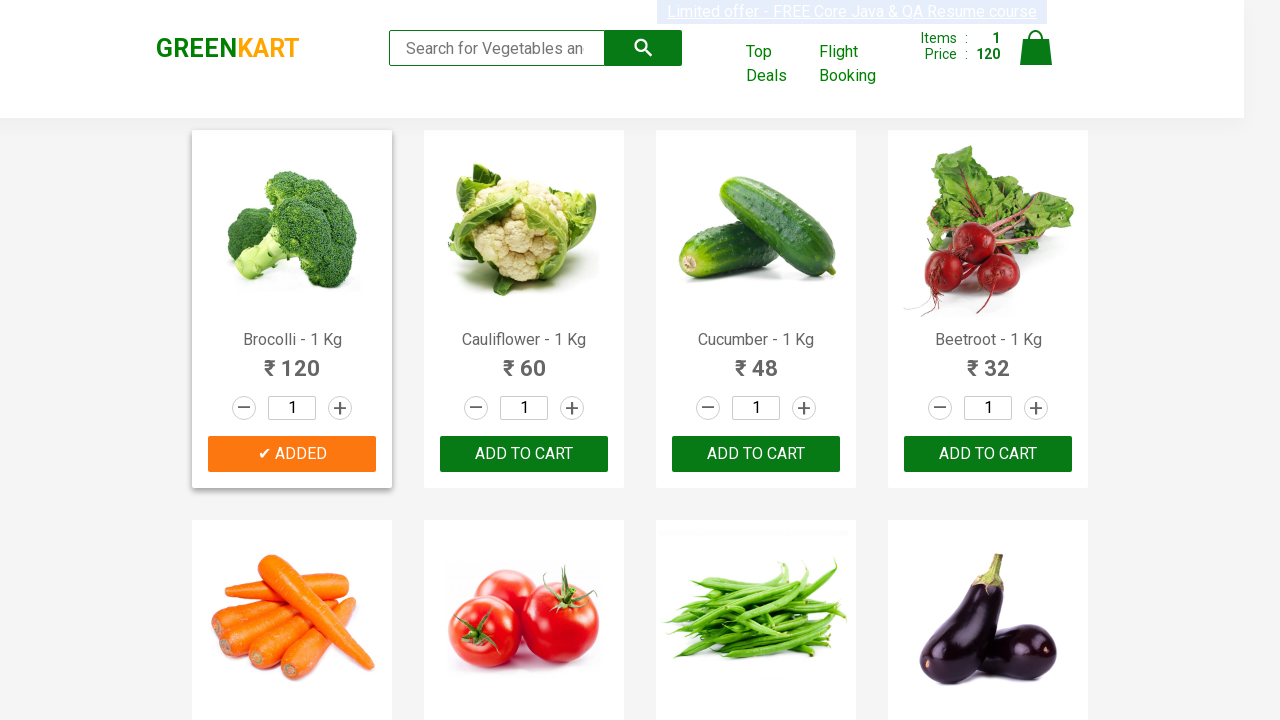

Extracted product name: 'Cucumber'
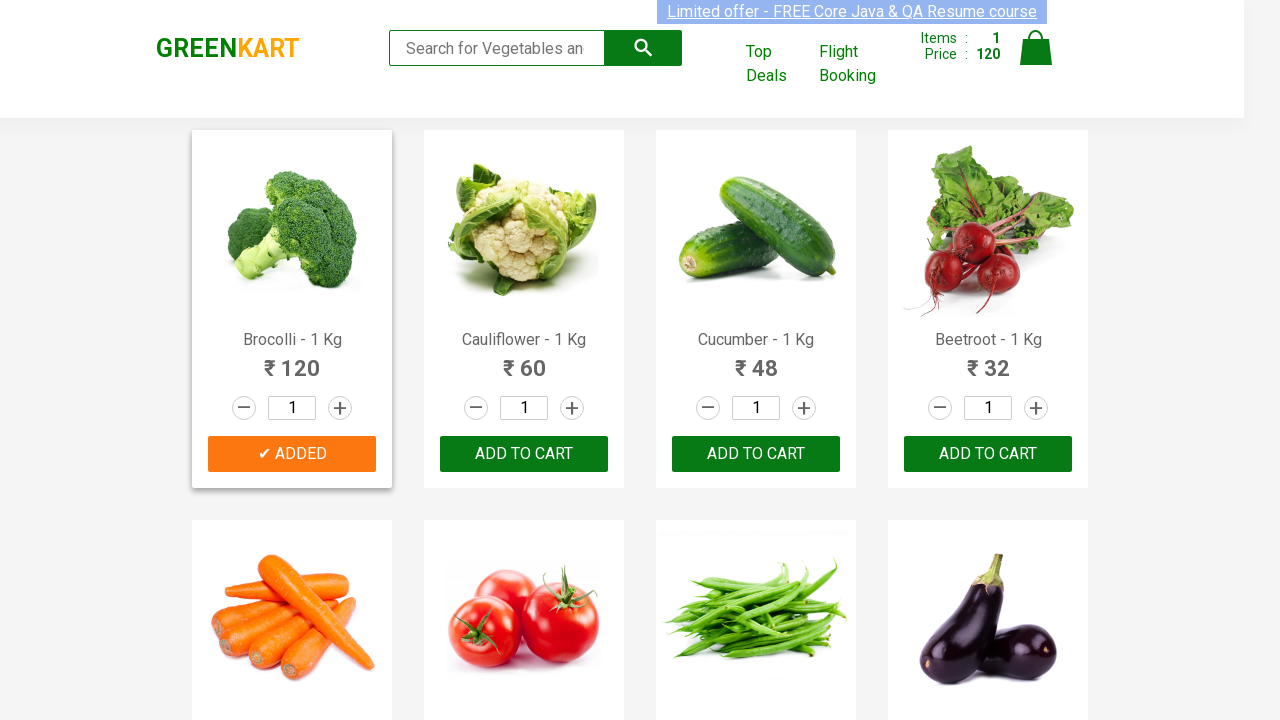

Clicked 'Add to Cart' button for Cucumber at (756, 454) on xpath=//div[@class='product-action']//button >> nth=2
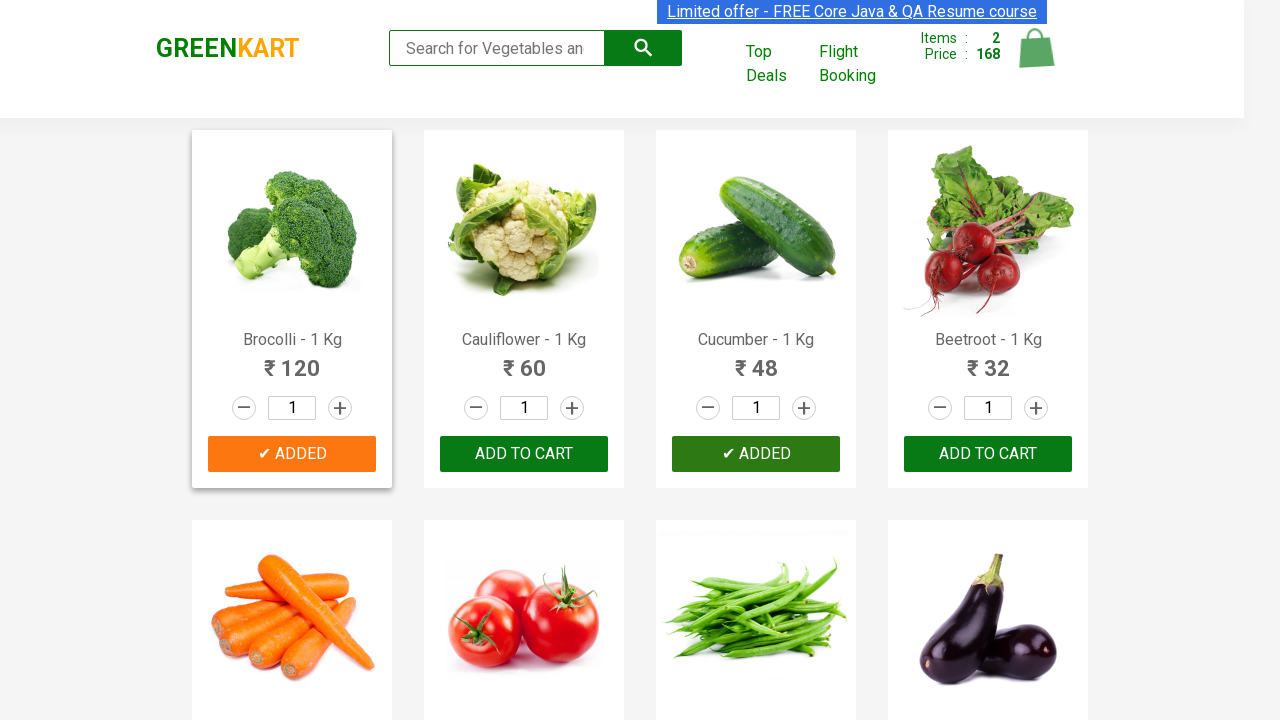

Retrieved text content from product element 3
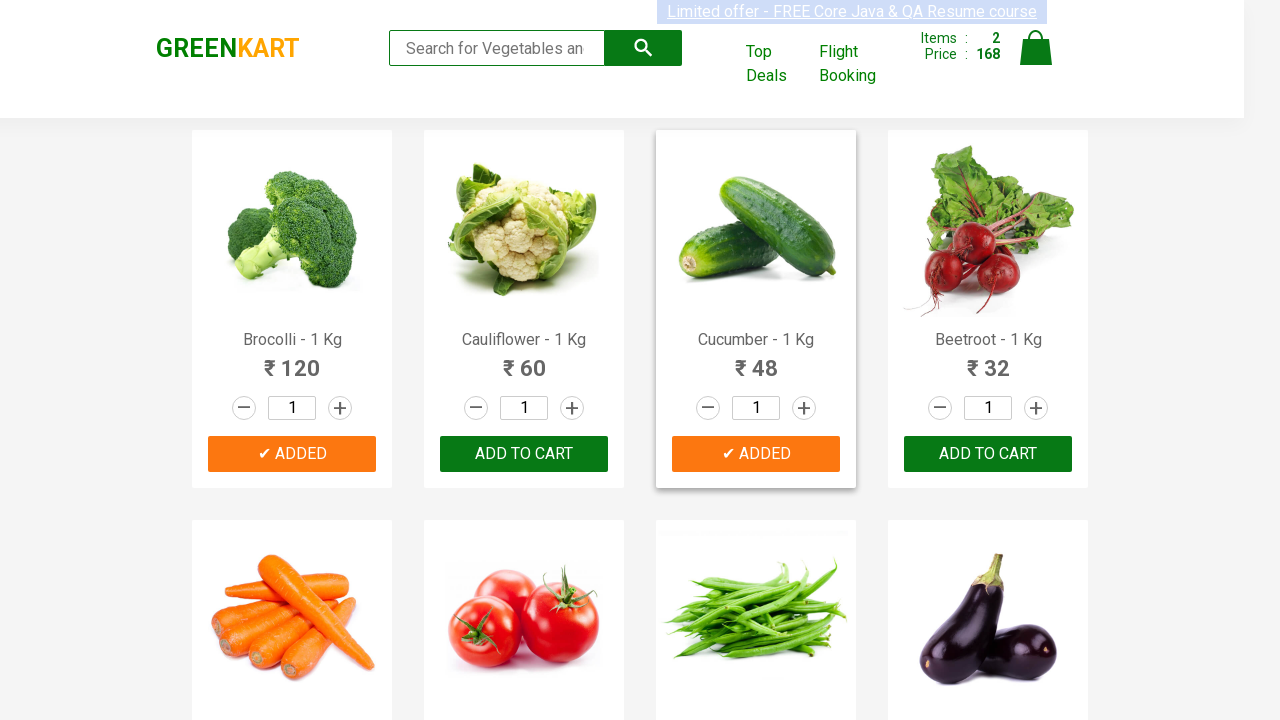

Extracted product name: 'Beetroot'
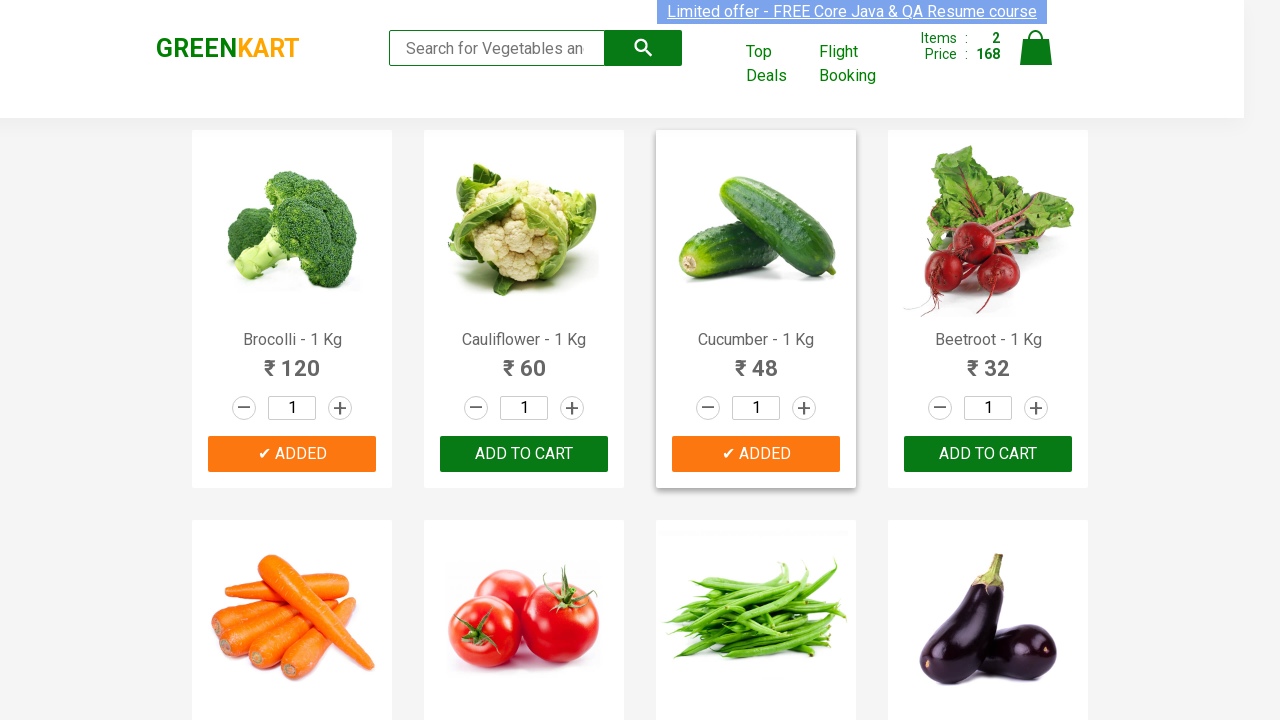

Retrieved text content from product element 4
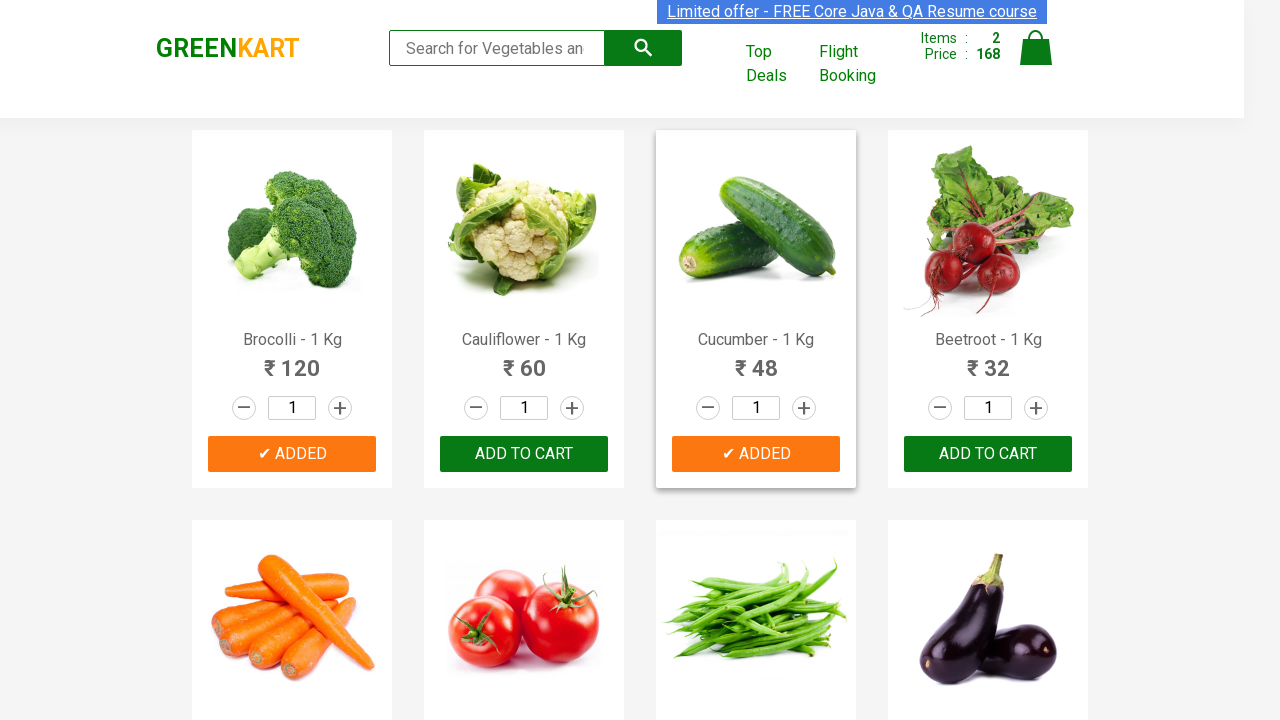

Extracted product name: 'Carrot'
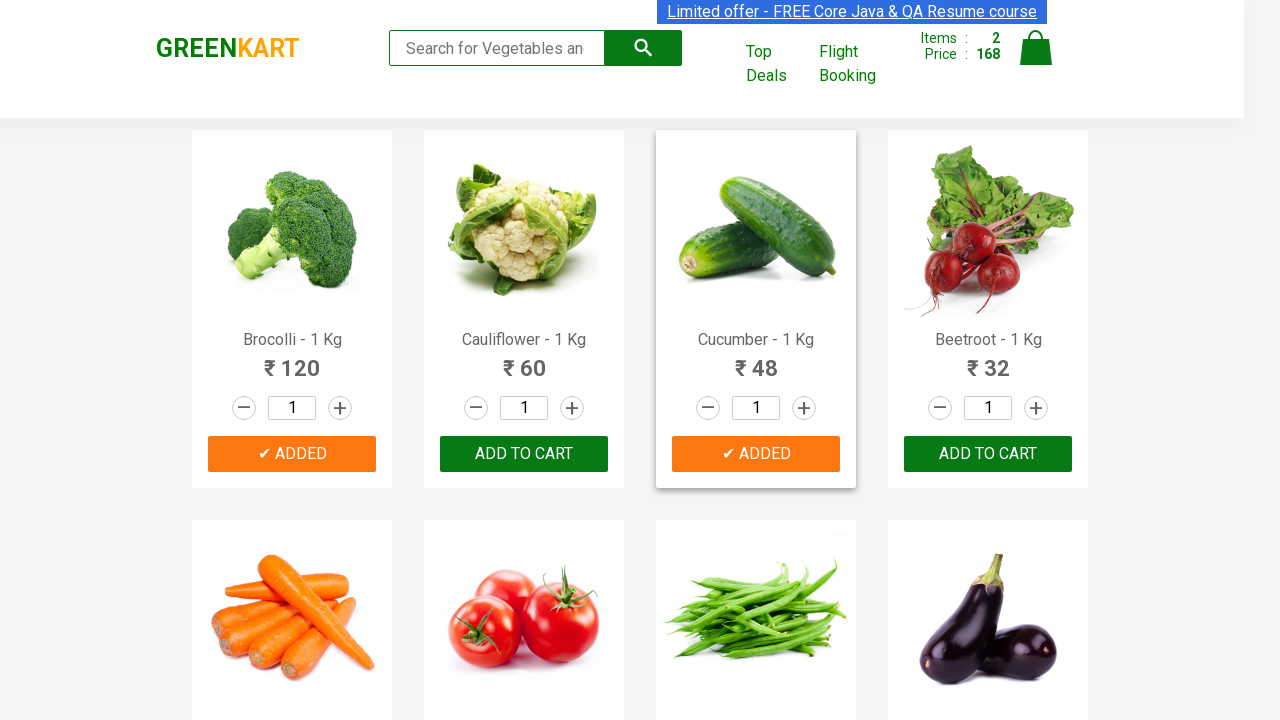

Retrieved text content from product element 5
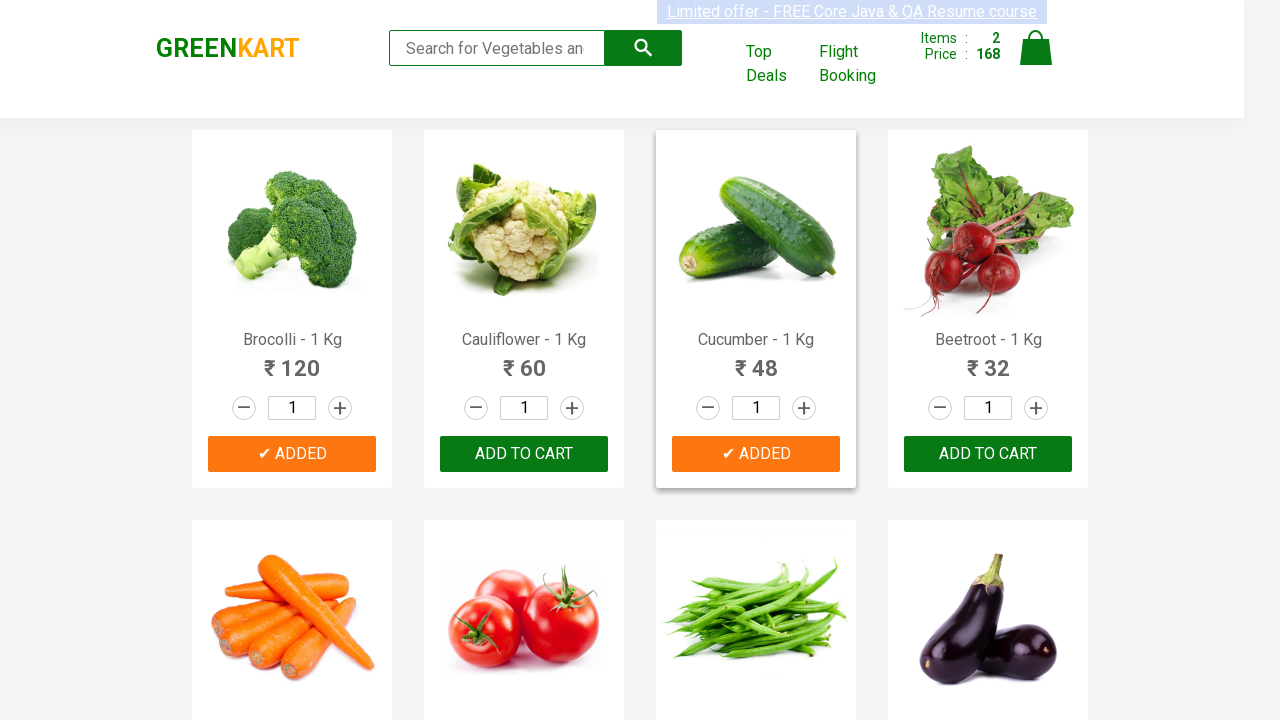

Extracted product name: 'Tomato'
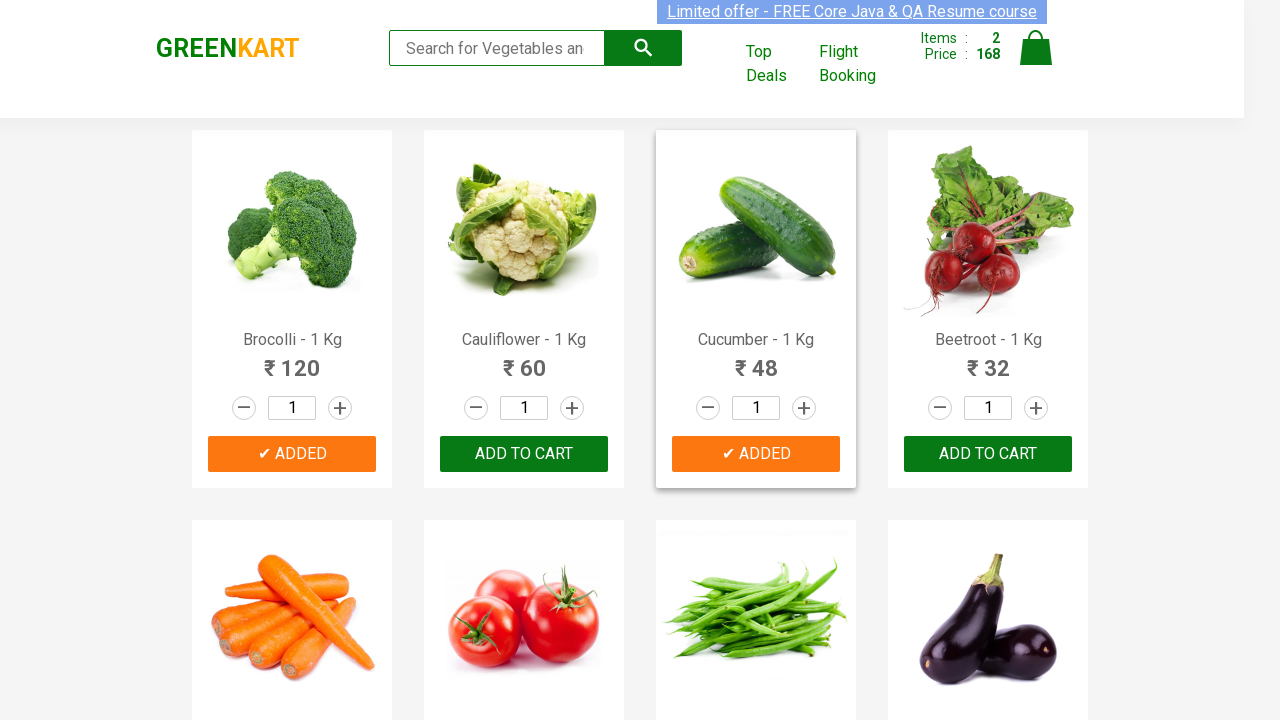

Retrieved text content from product element 6
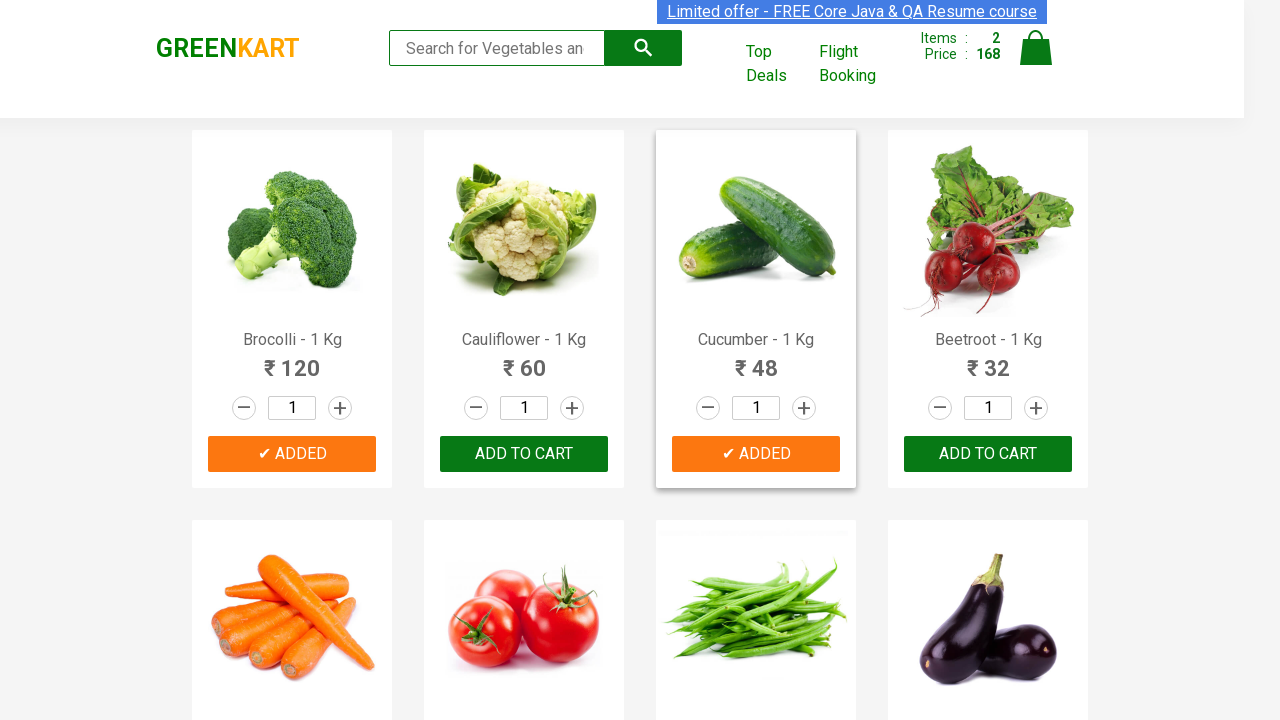

Extracted product name: 'Beans'
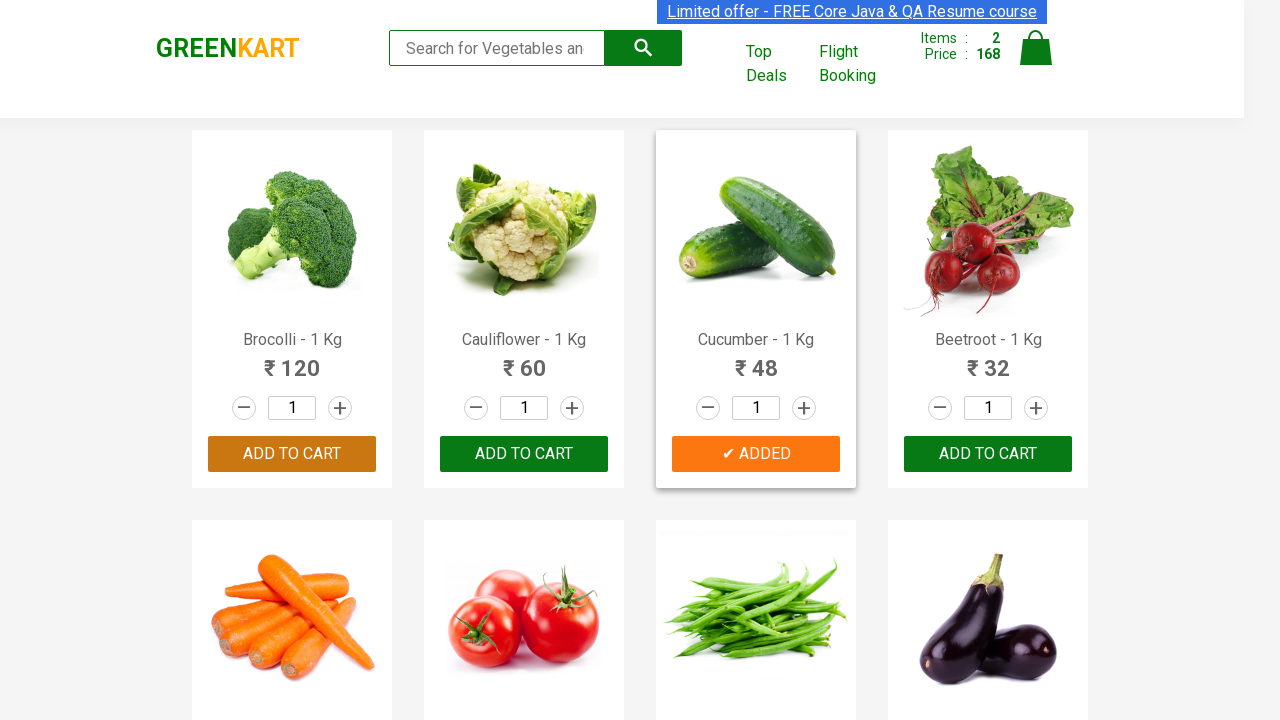

Clicked 'Add to Cart' button for Beans at (756, 360) on xpath=//div[@class='product-action']//button >> nth=6
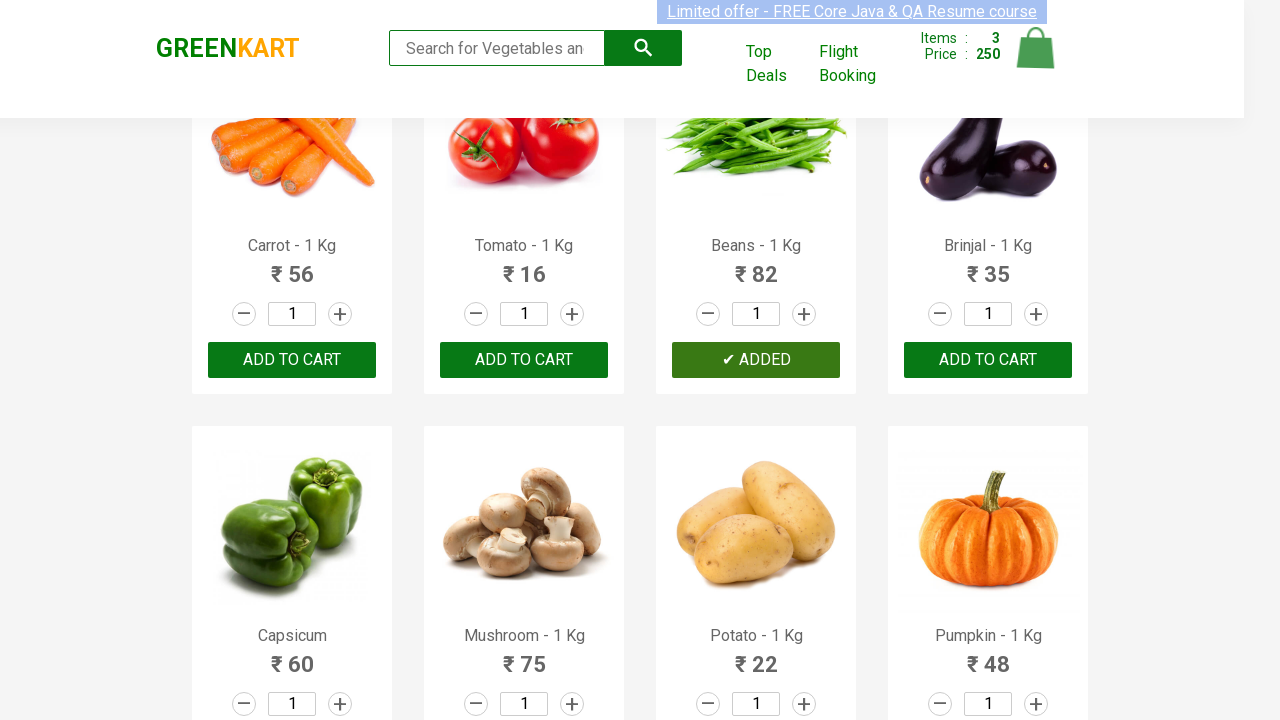

Retrieved text content from product element 7
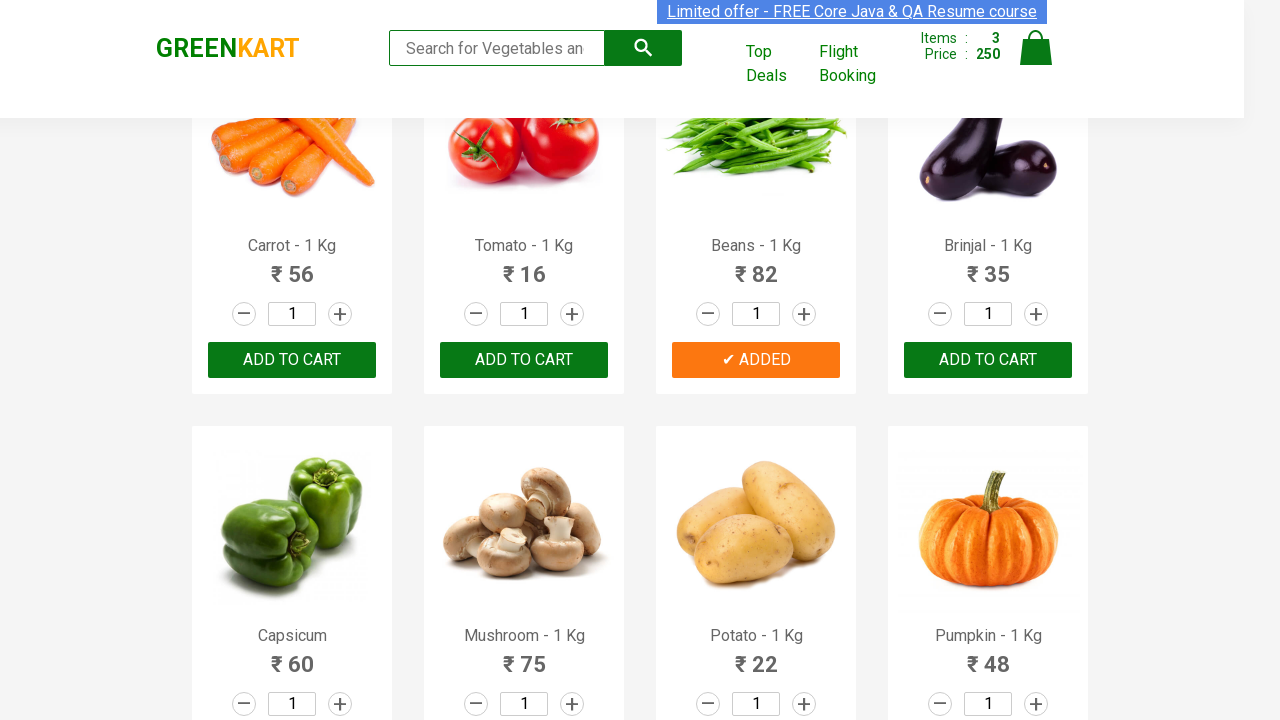

Extracted product name: 'Brinjal'
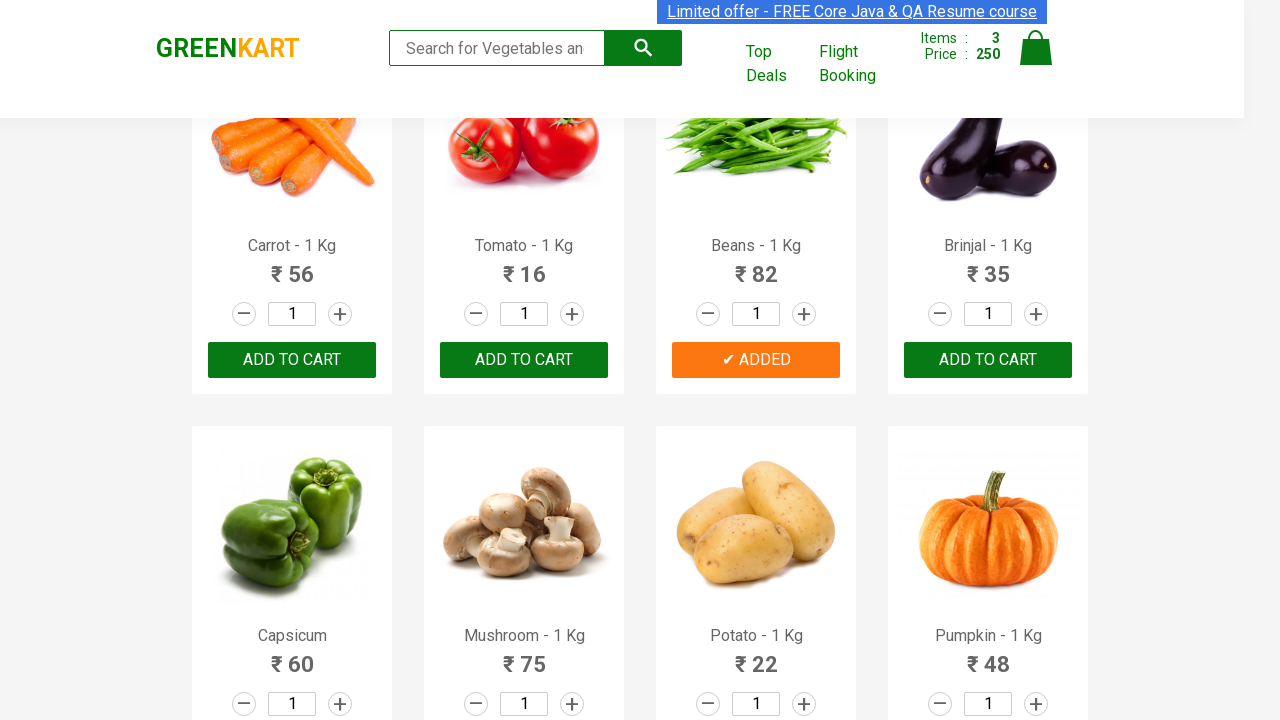

Retrieved text content from product element 8
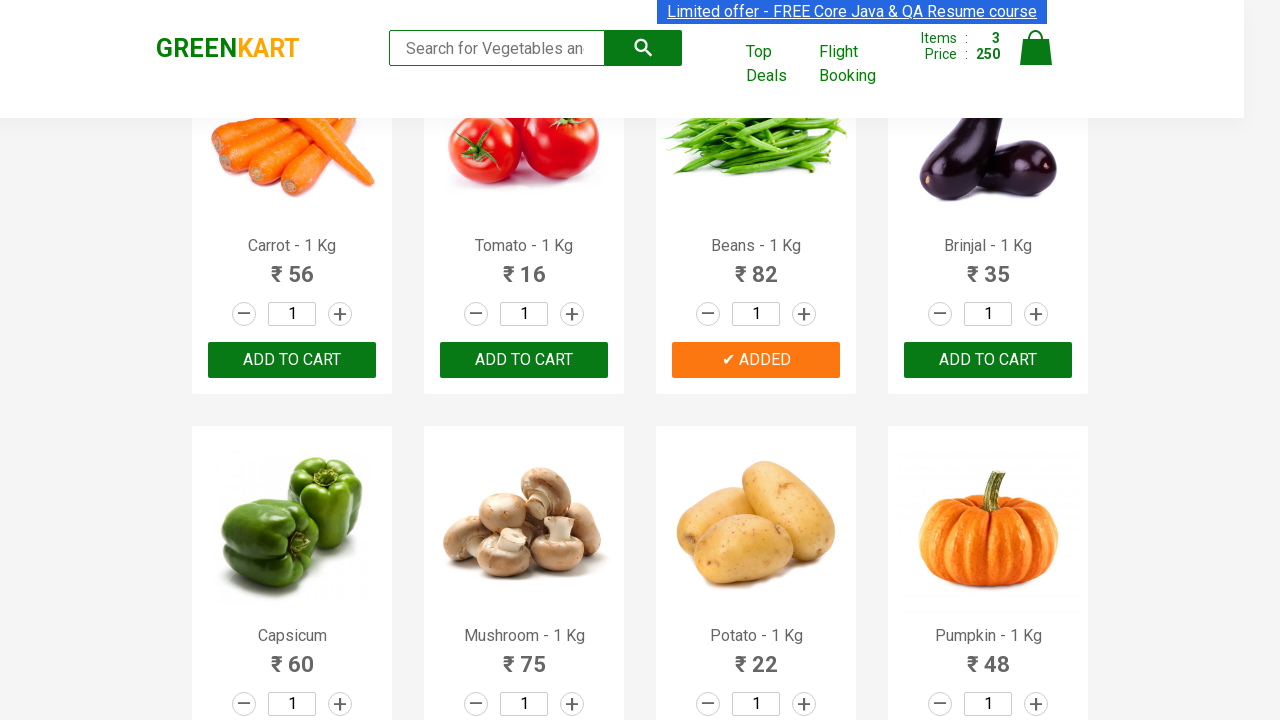

Extracted product name: 'Capsicum'
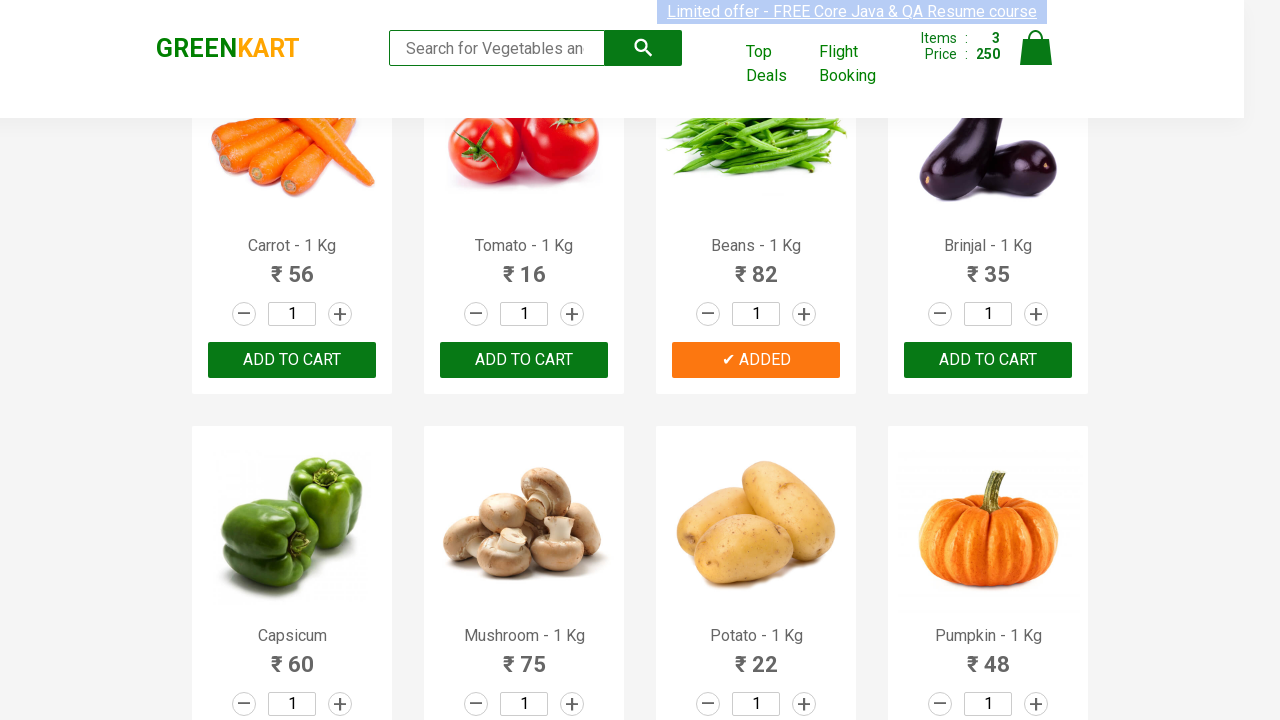

Retrieved text content from product element 9
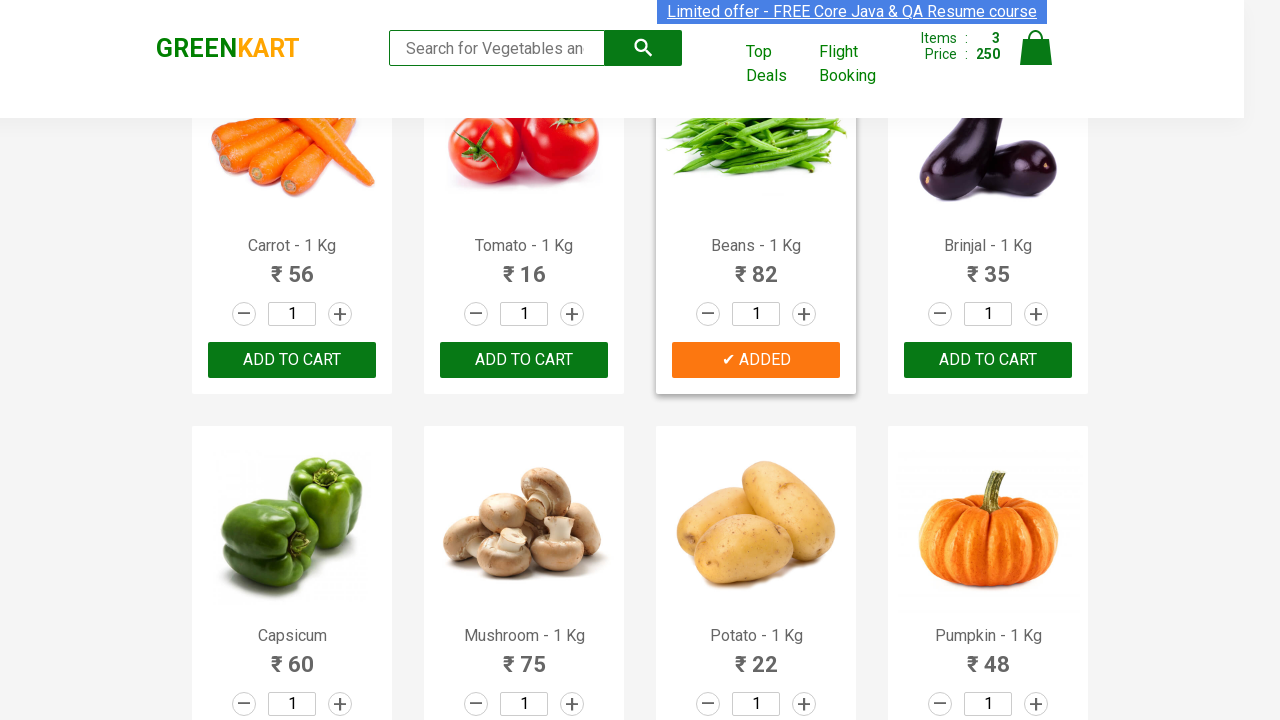

Extracted product name: 'Mushroom'
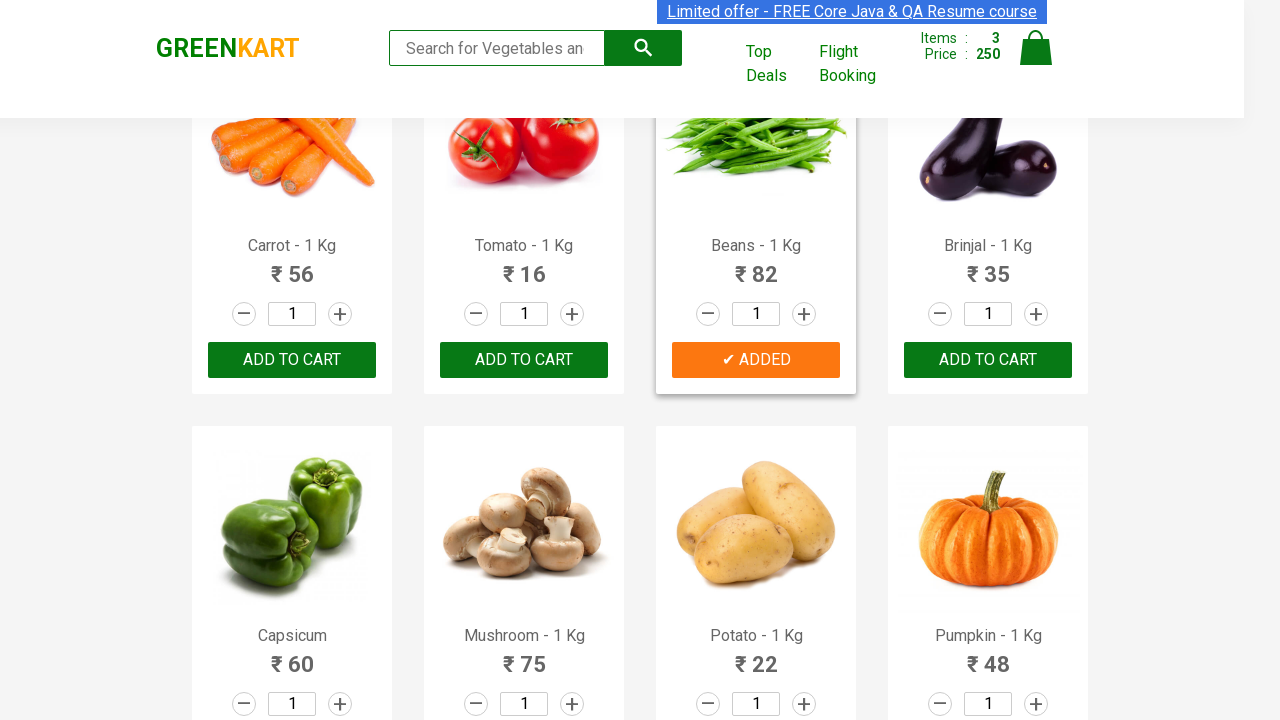

Retrieved text content from product element 10
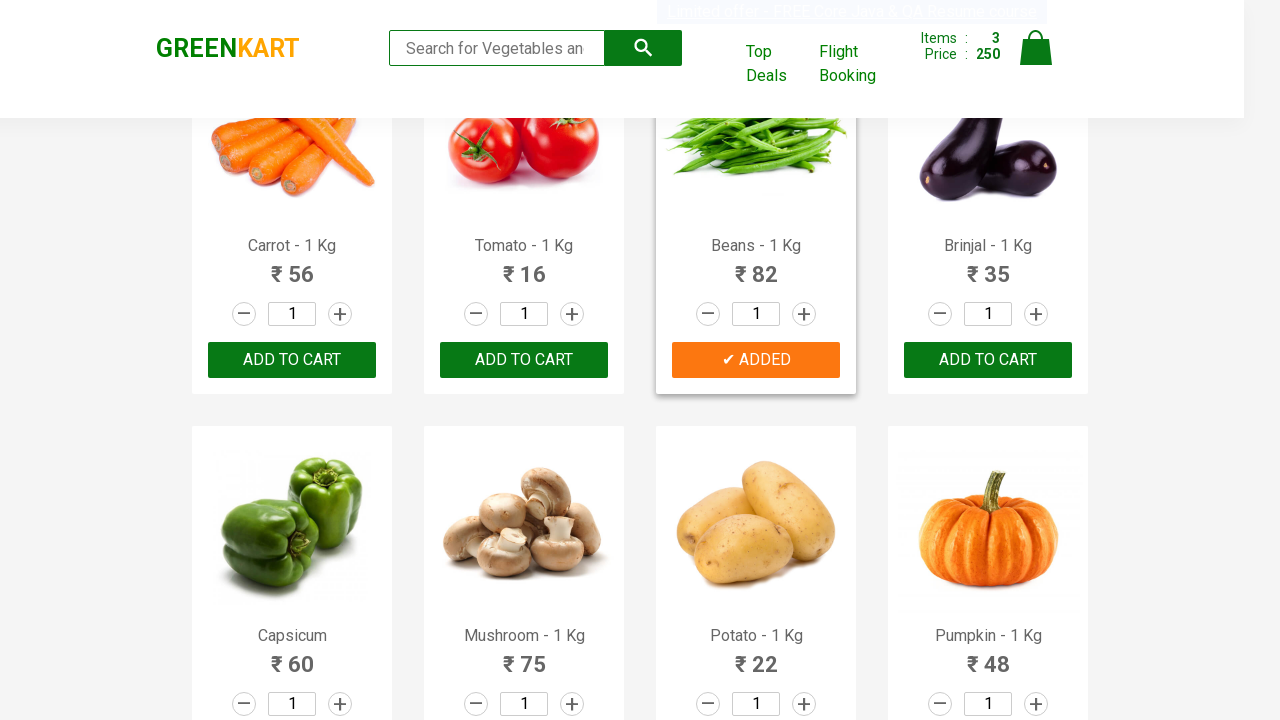

Extracted product name: 'Potato'
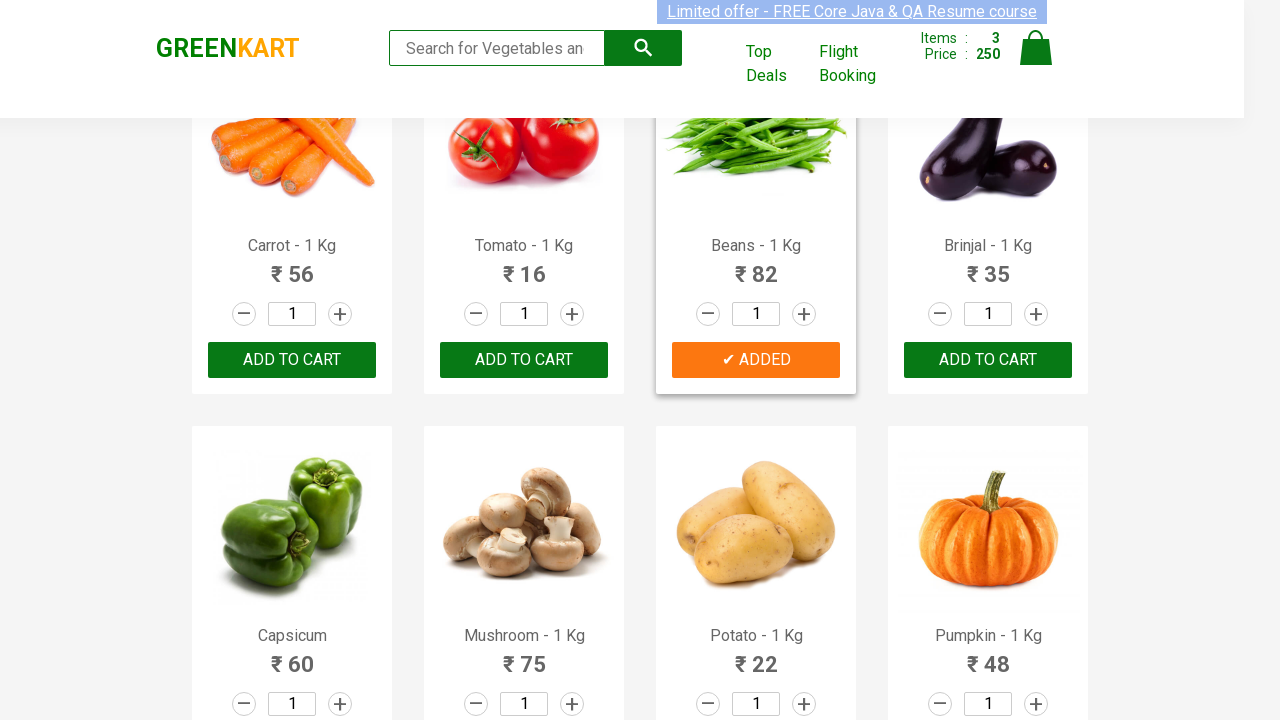

Retrieved text content from product element 11
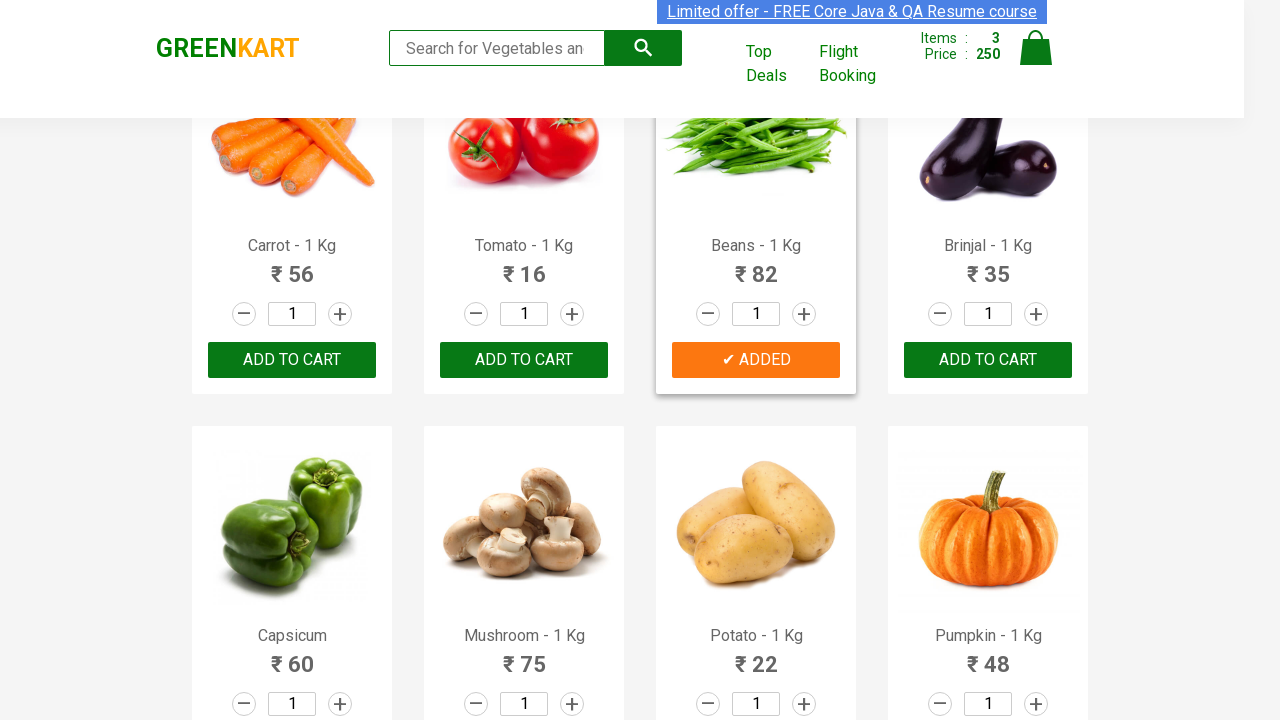

Extracted product name: 'Pumpkin'
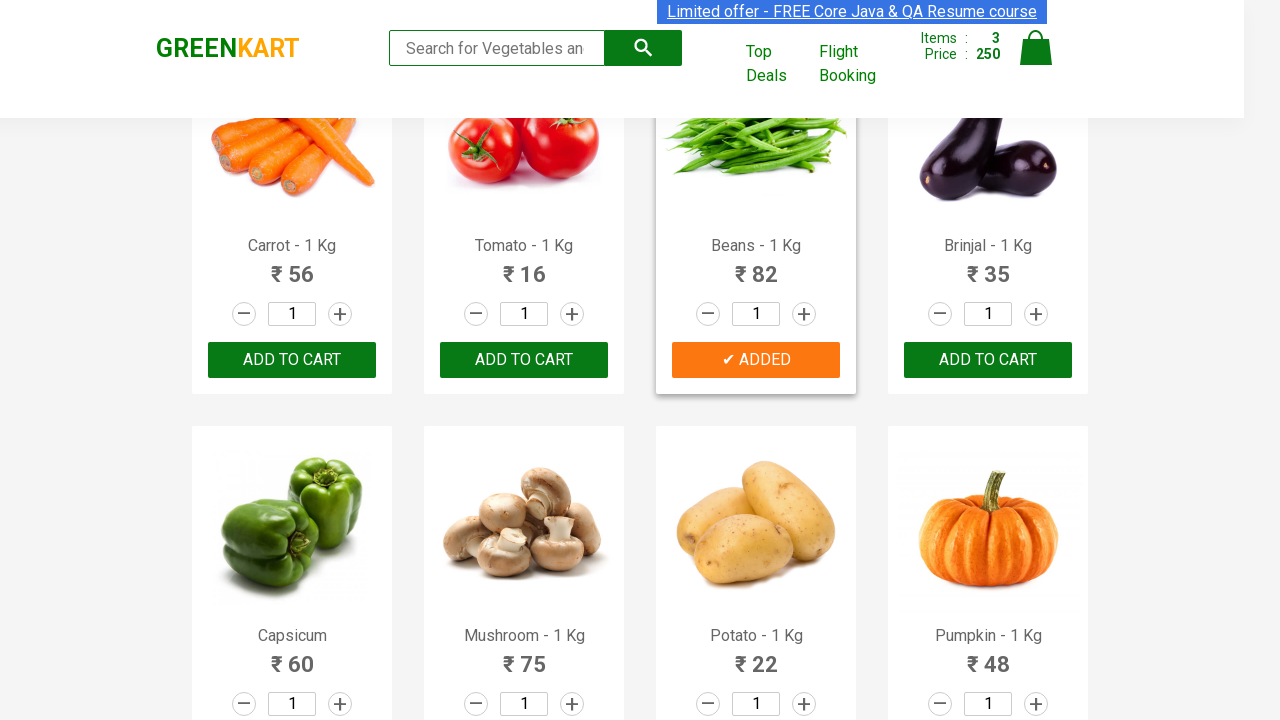

Retrieved text content from product element 12
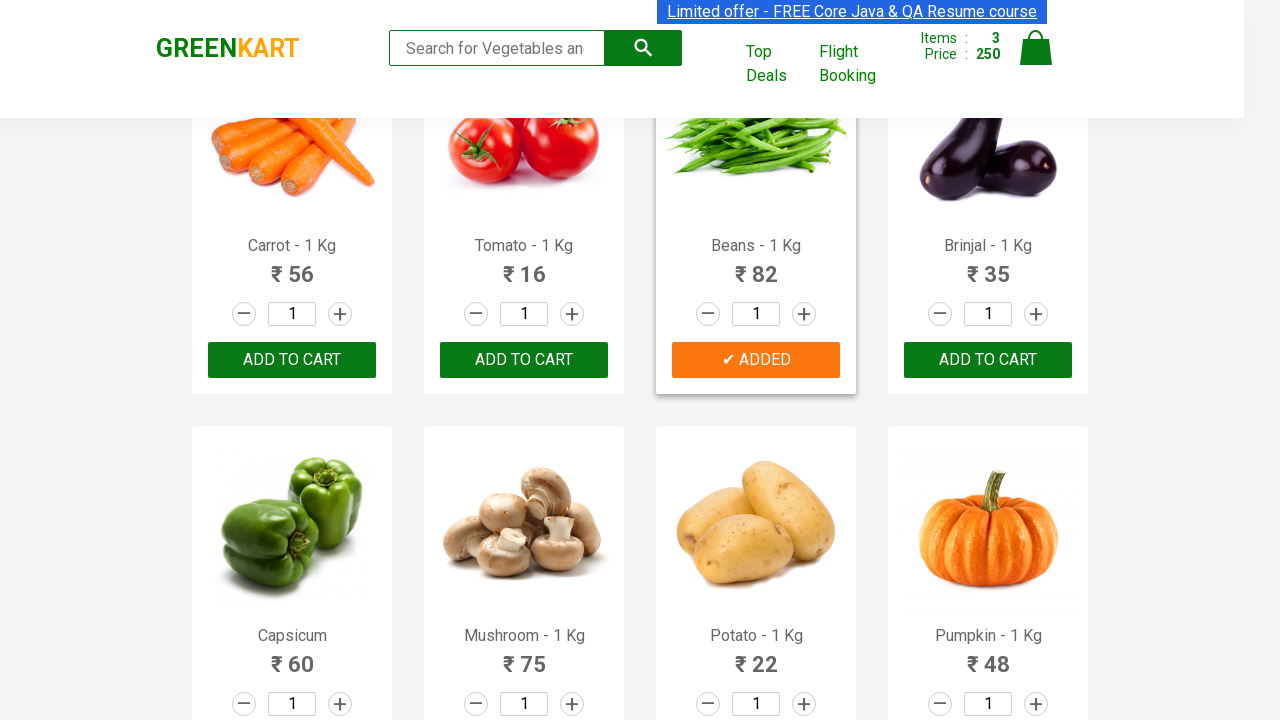

Extracted product name: 'Corn'
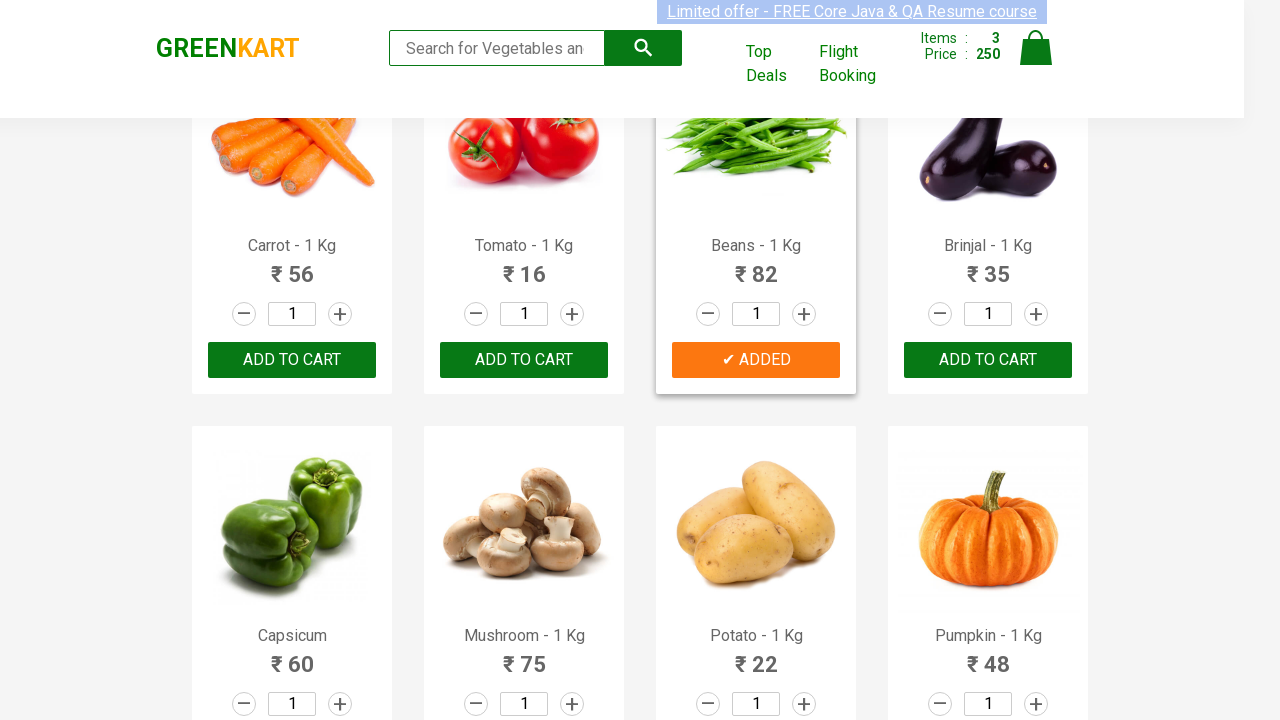

Retrieved text content from product element 13
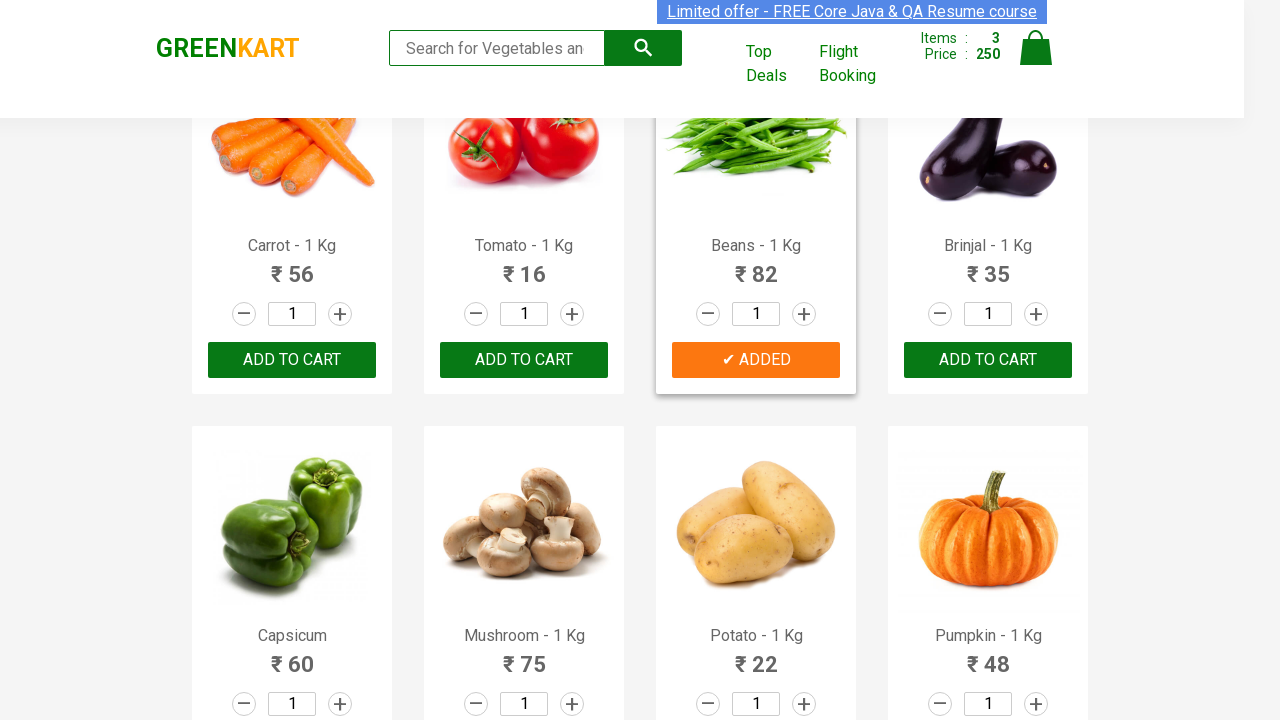

Extracted product name: 'Onion'
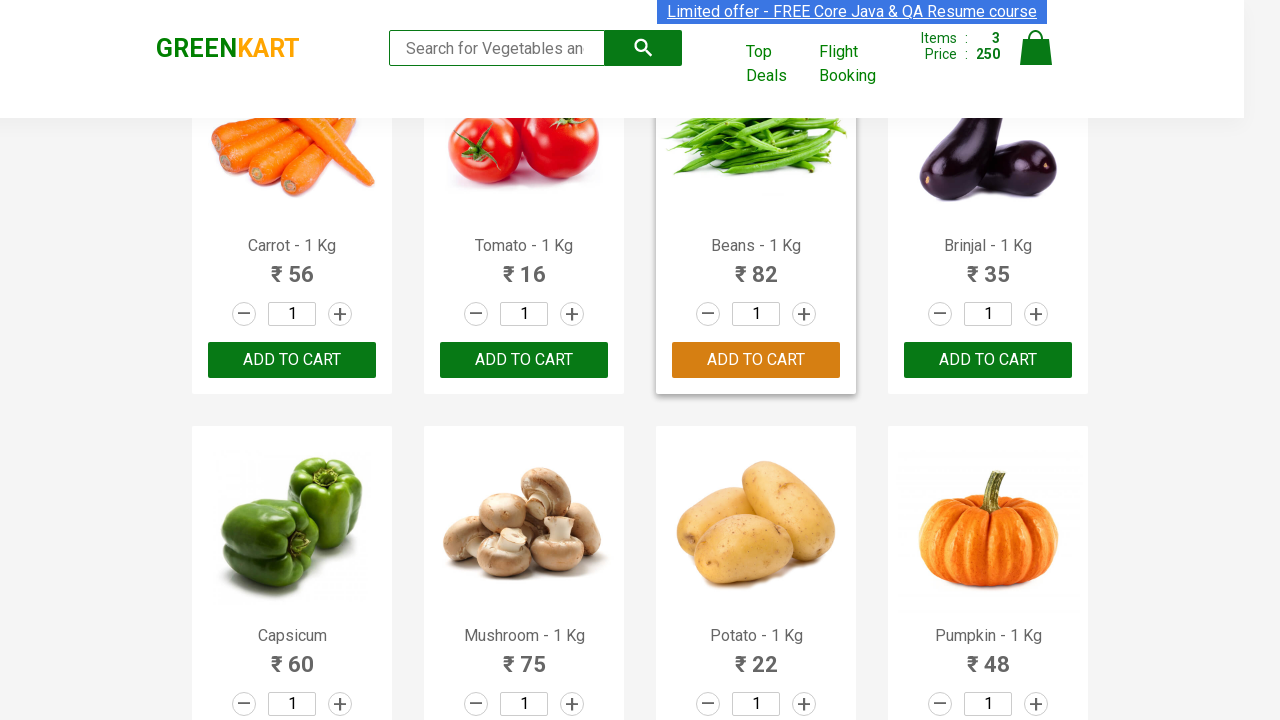

Retrieved text content from product element 14
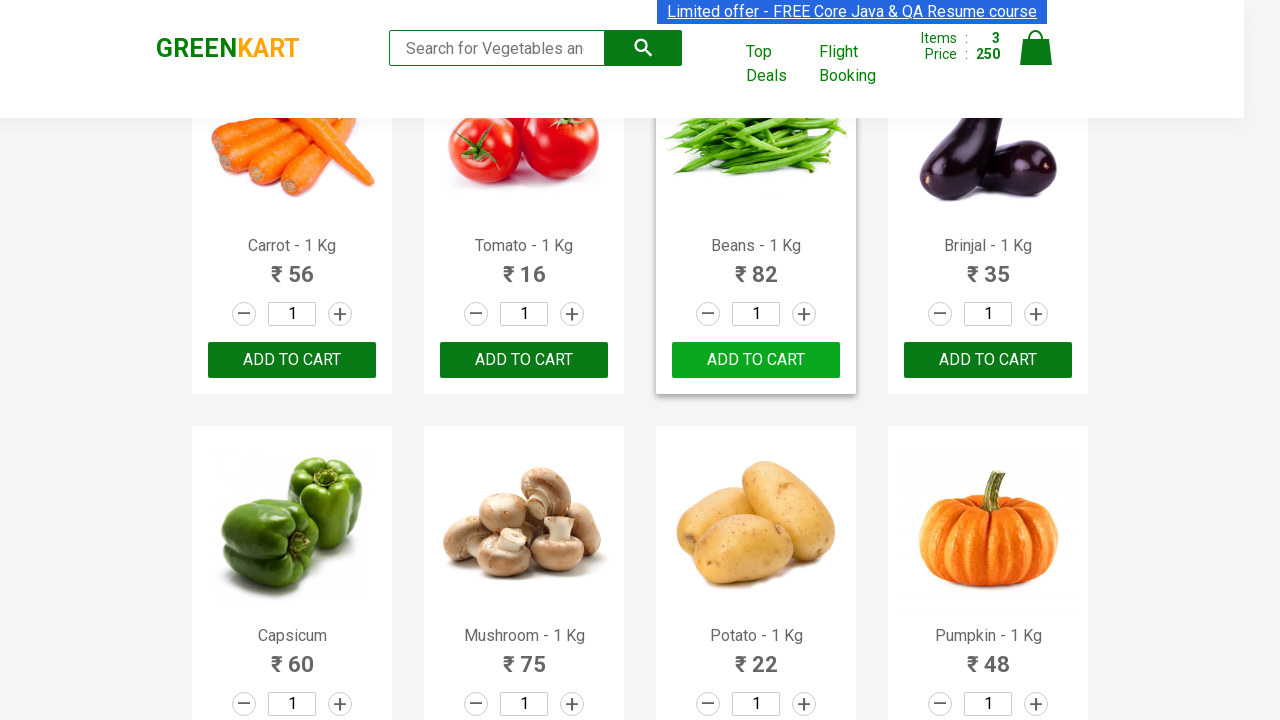

Extracted product name: 'Apple'
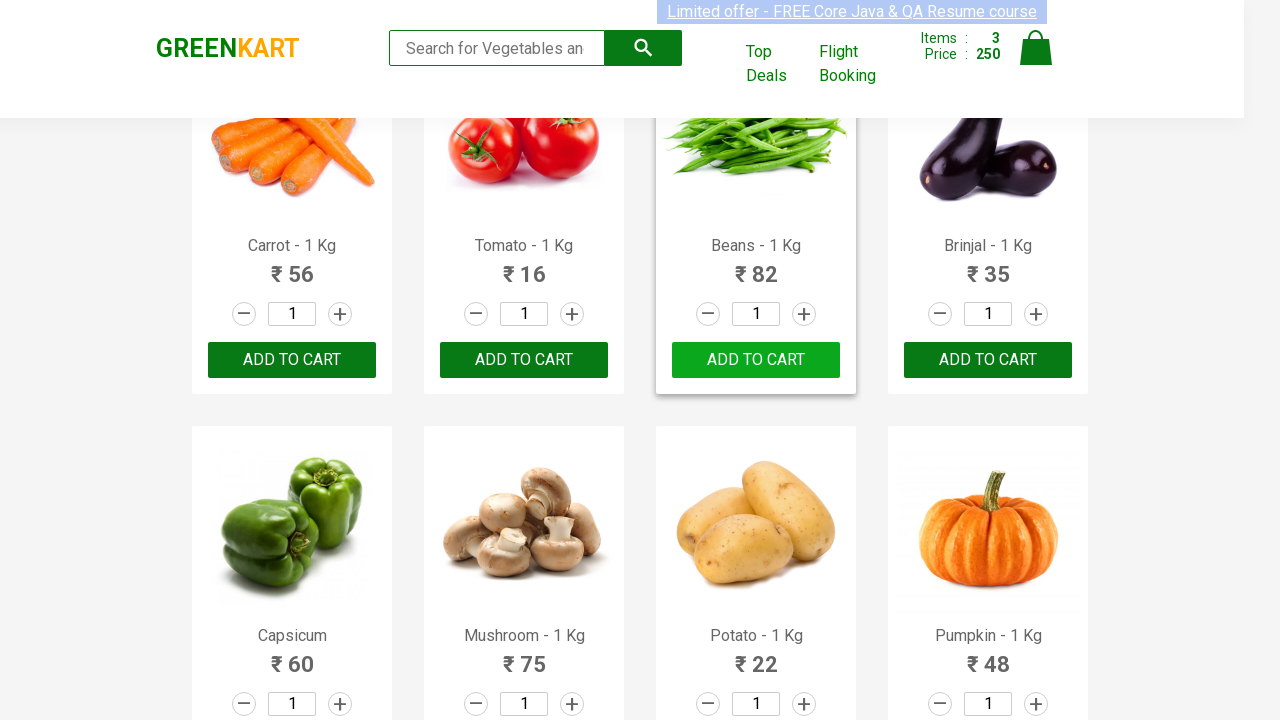

Retrieved text content from product element 15
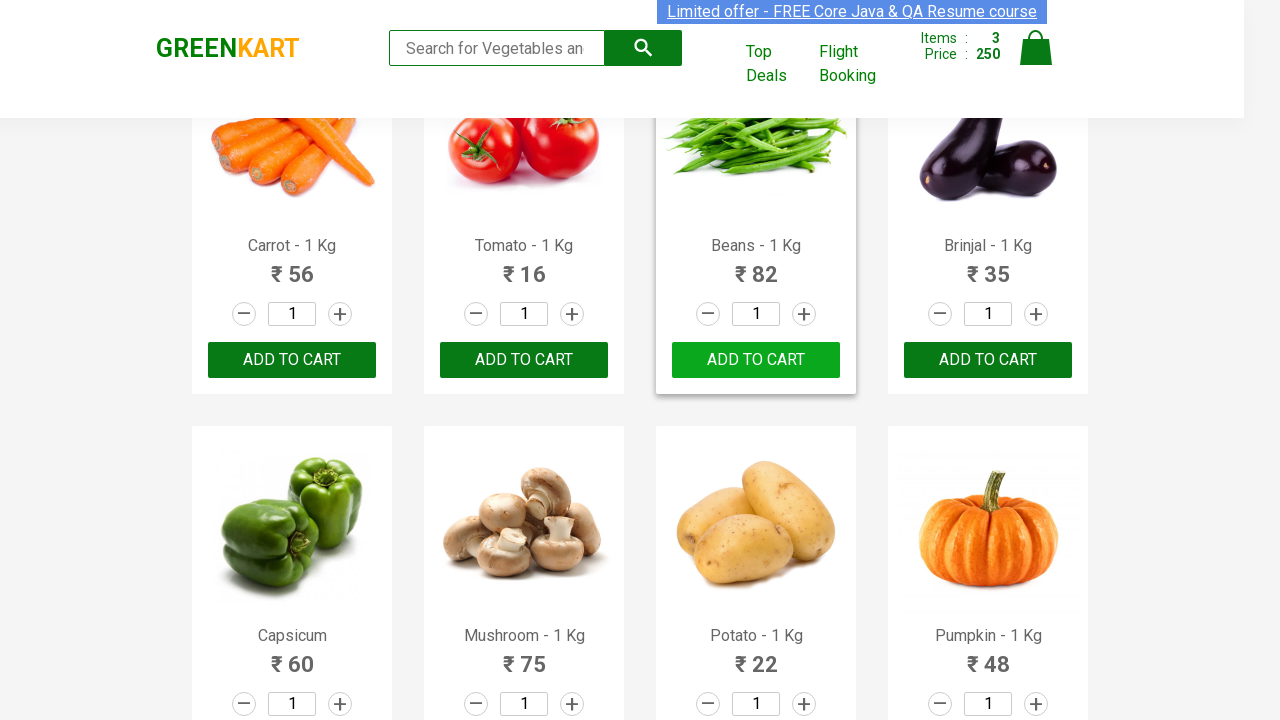

Extracted product name: 'Banana'
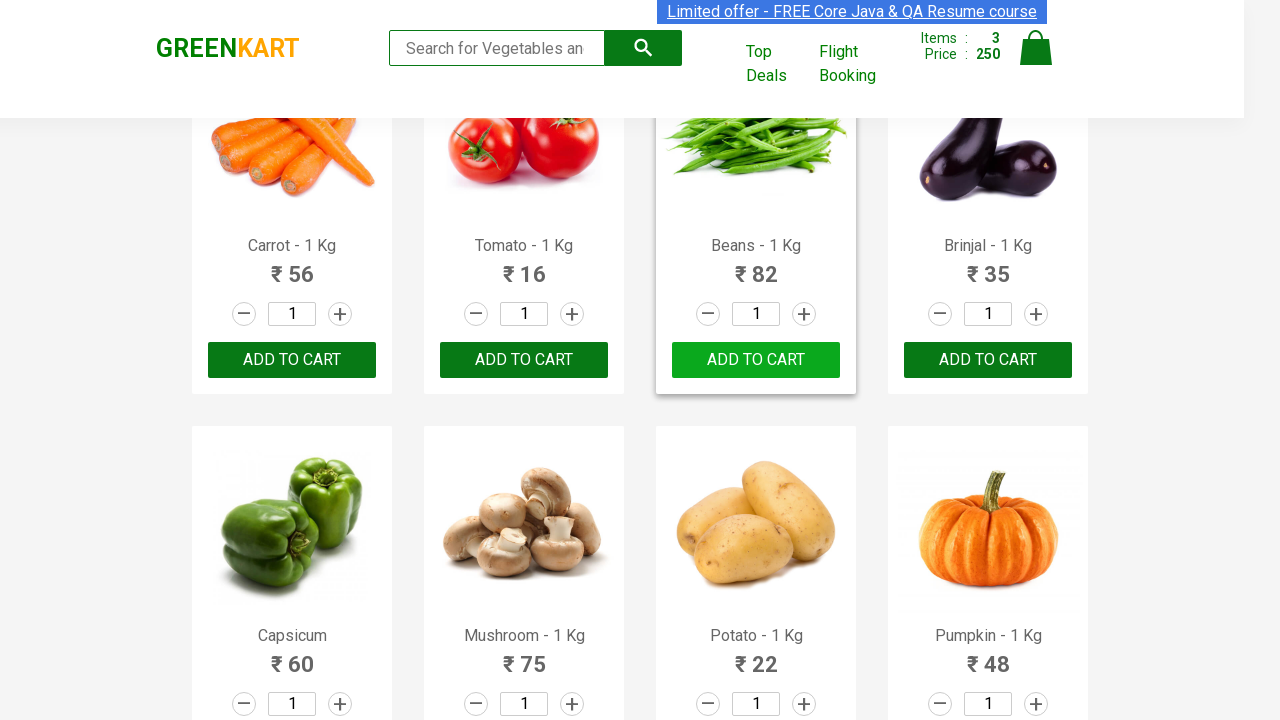

Retrieved text content from product element 16
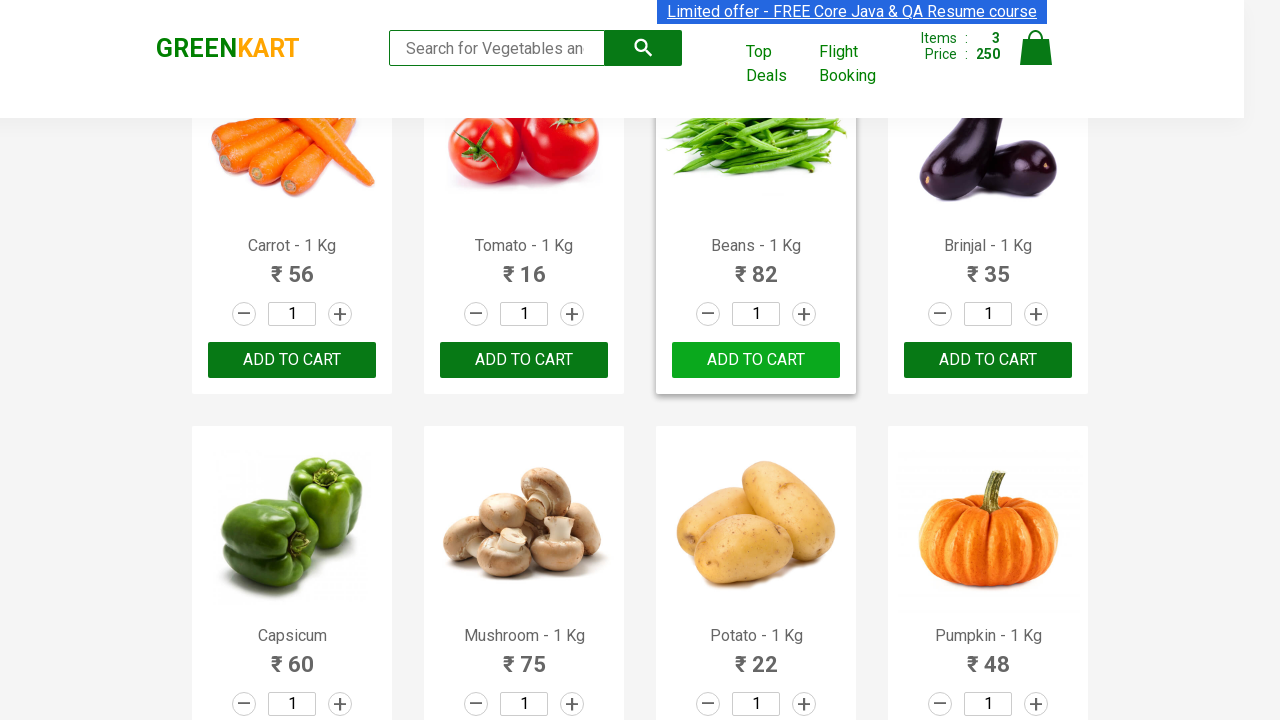

Extracted product name: 'Grapes'
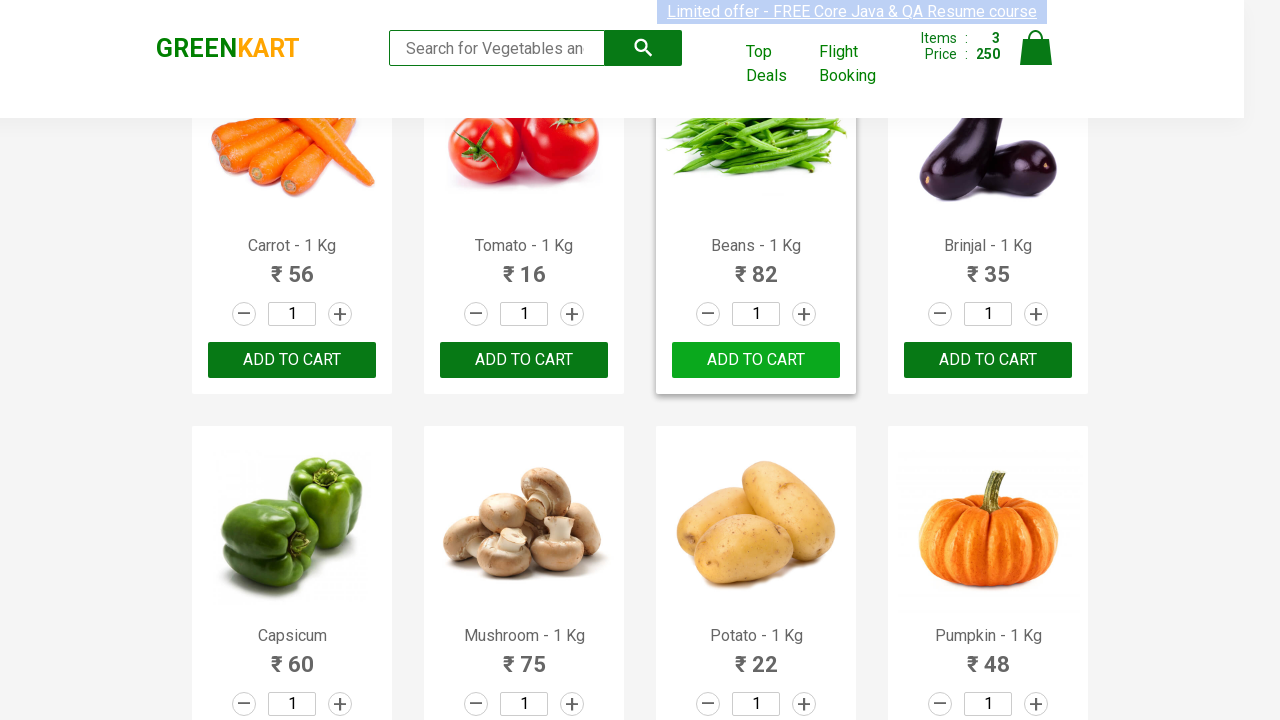

Retrieved text content from product element 17
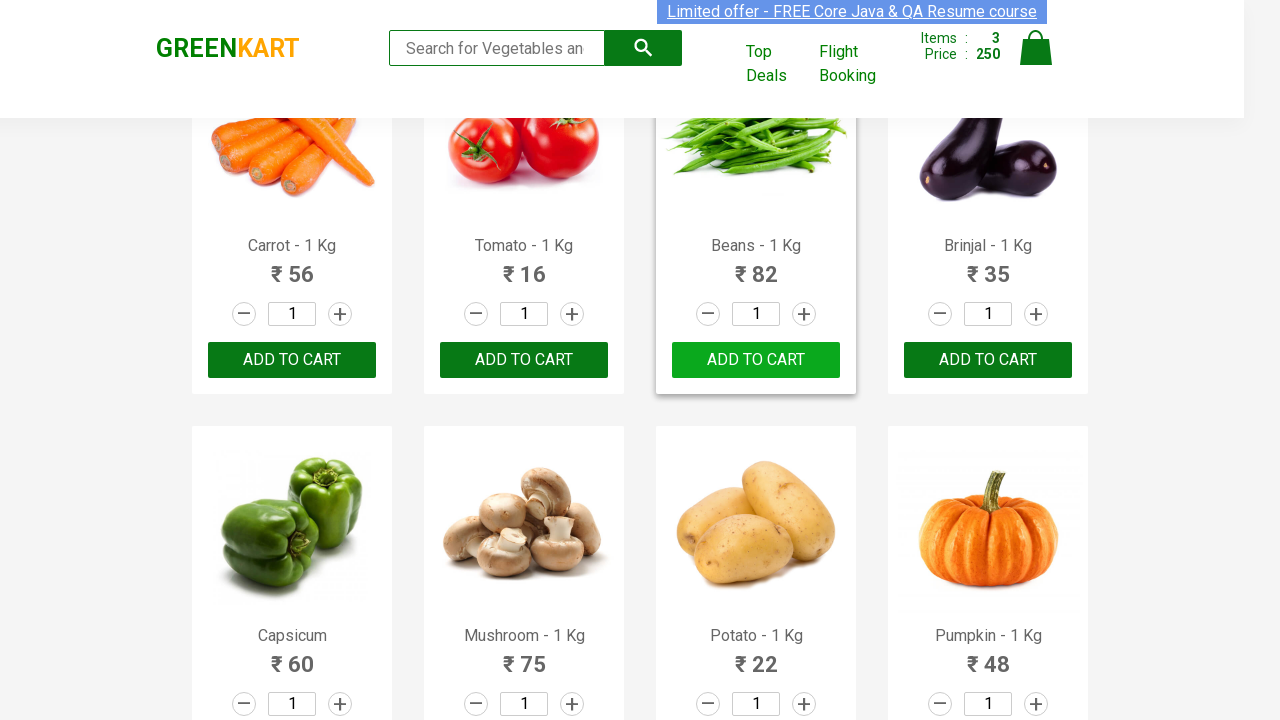

Extracted product name: 'Mango'
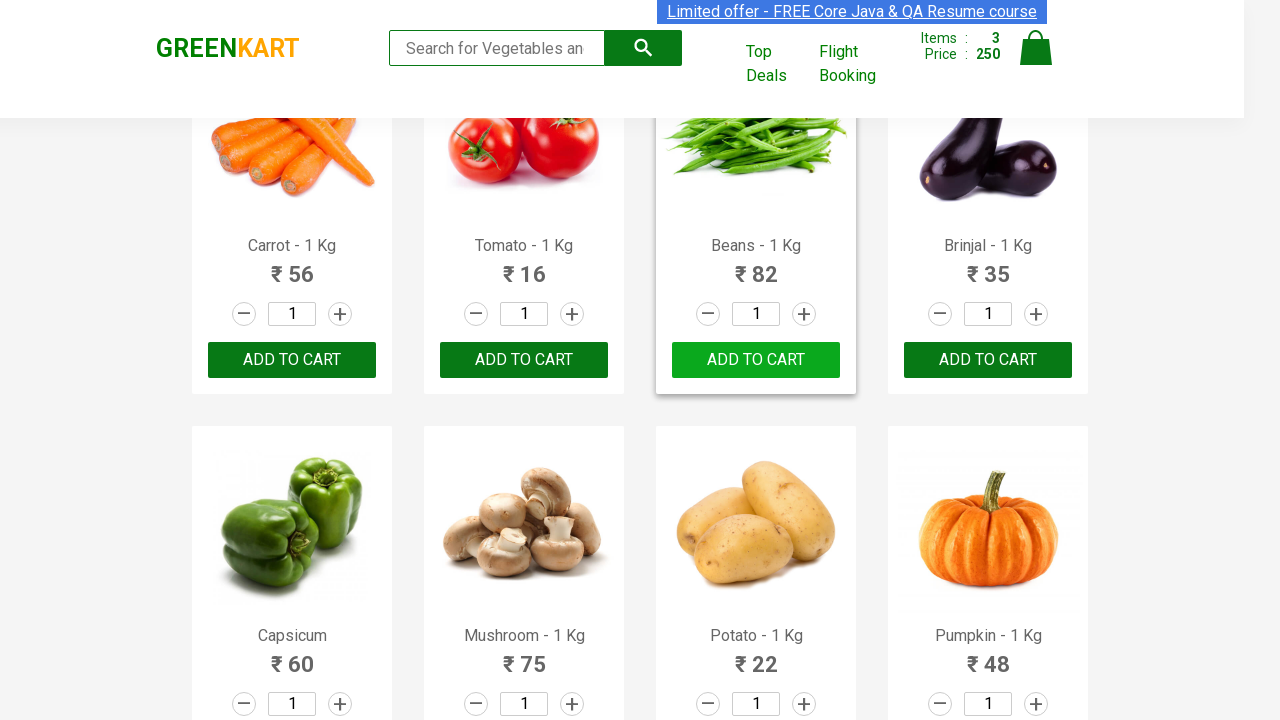

Retrieved text content from product element 18
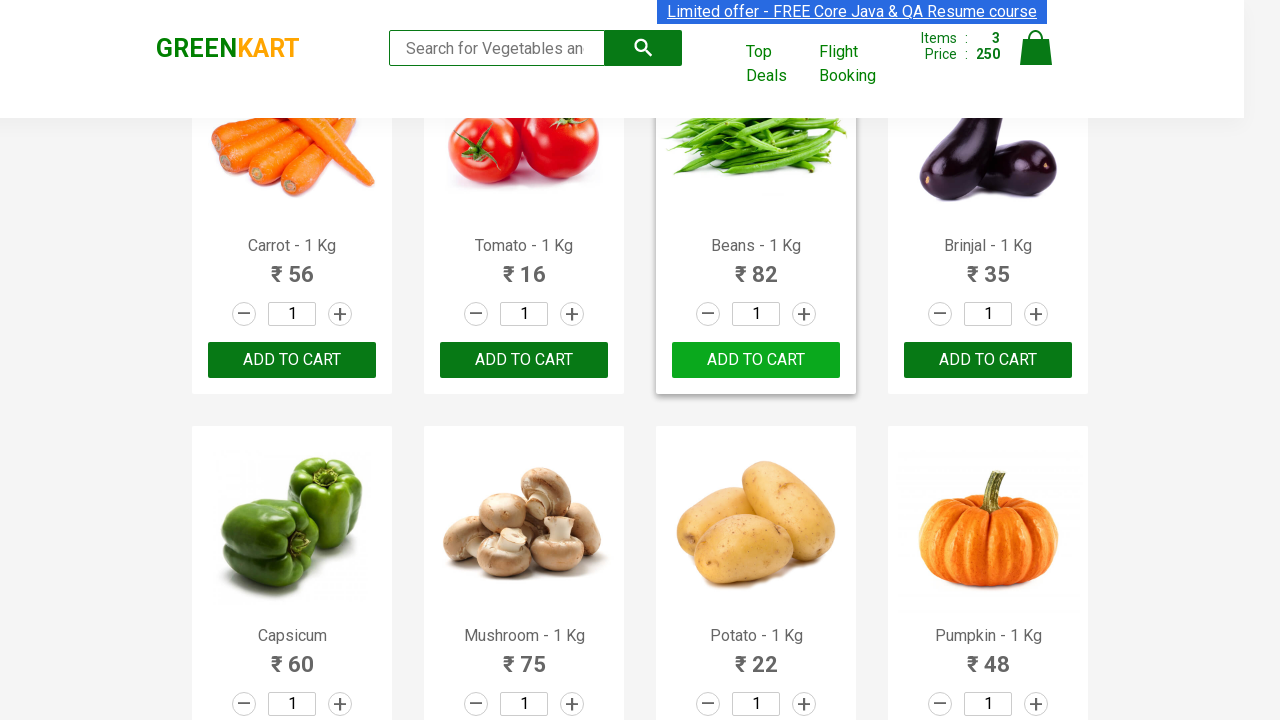

Extracted product name: 'Musk Melon'
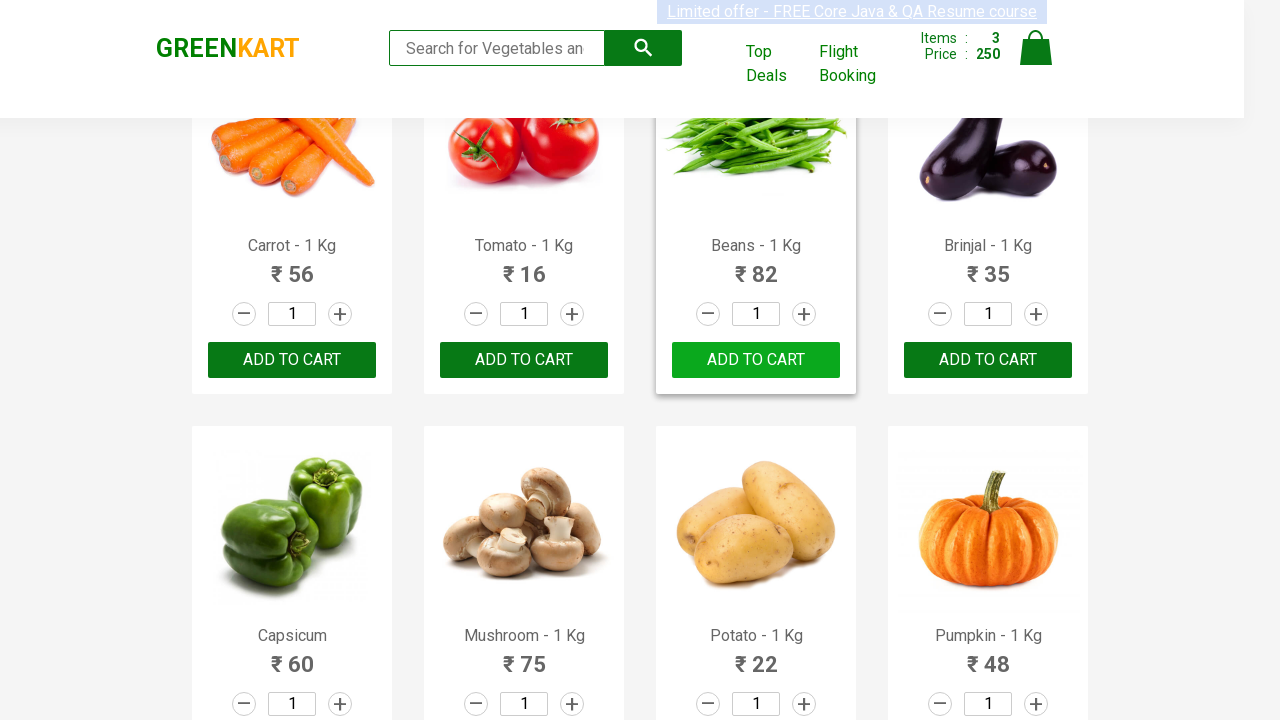

Retrieved text content from product element 19
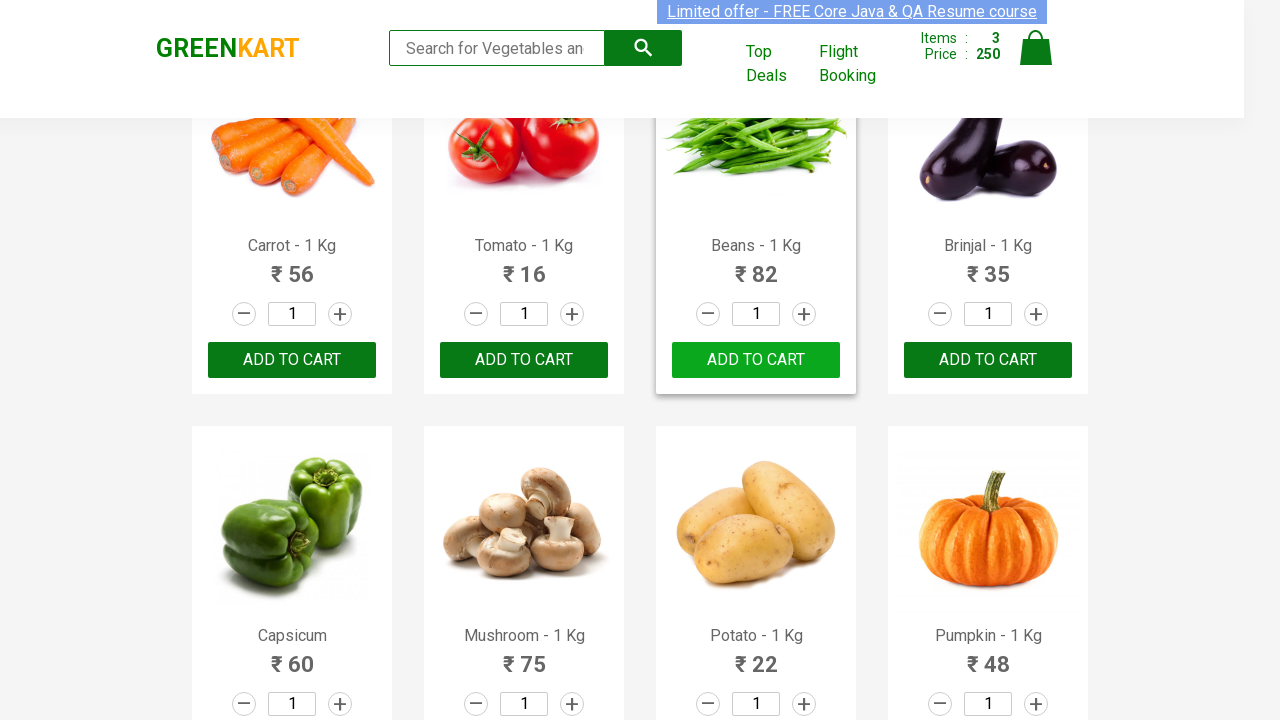

Extracted product name: 'Orange'
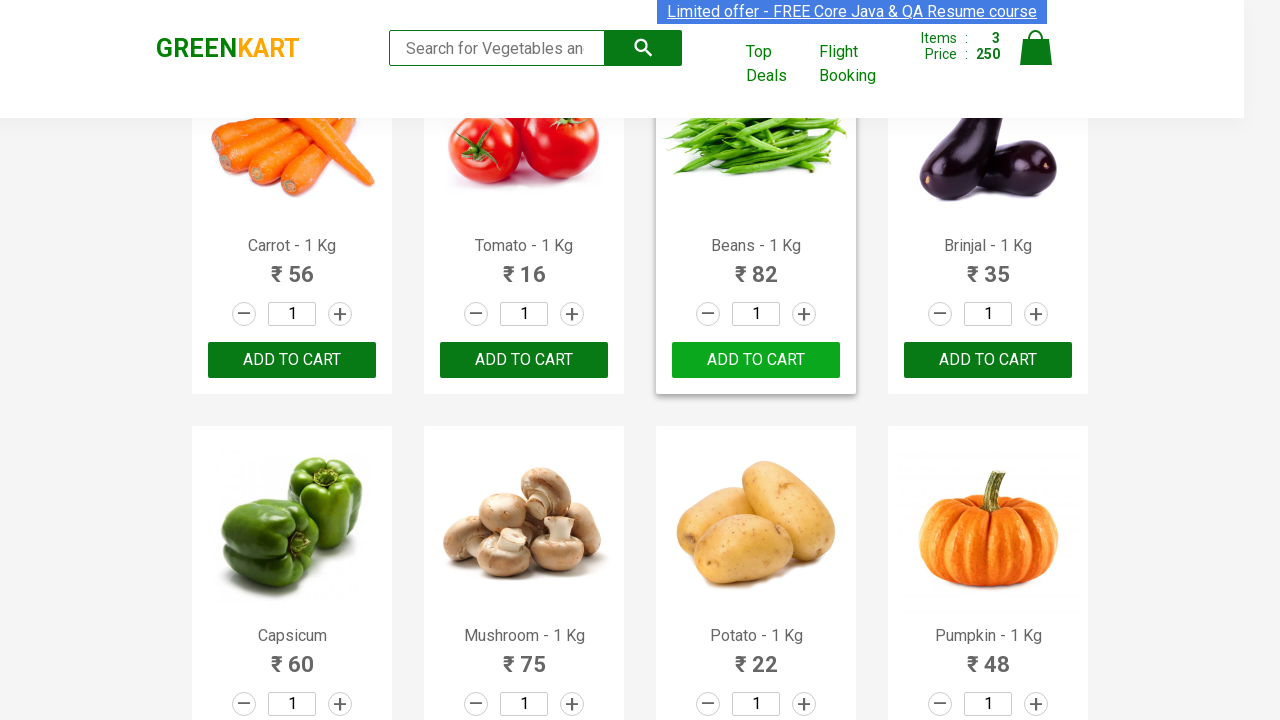

Retrieved text content from product element 20
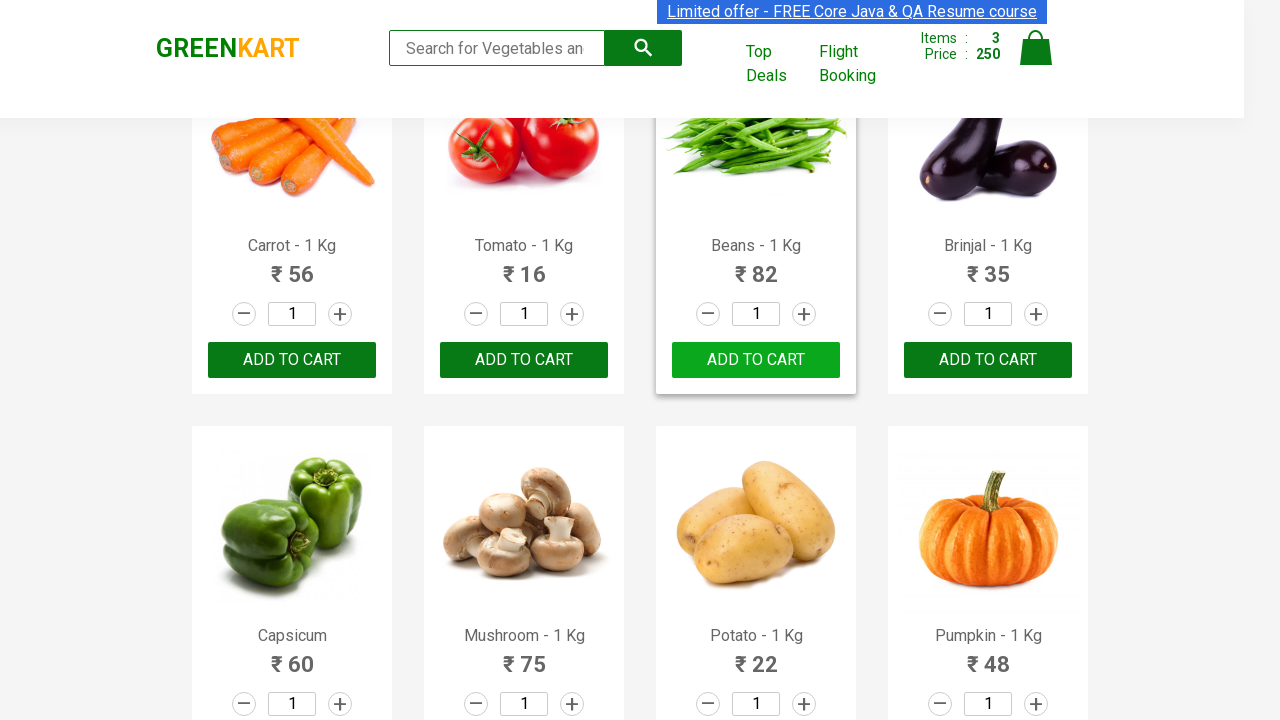

Extracted product name: 'Pears'
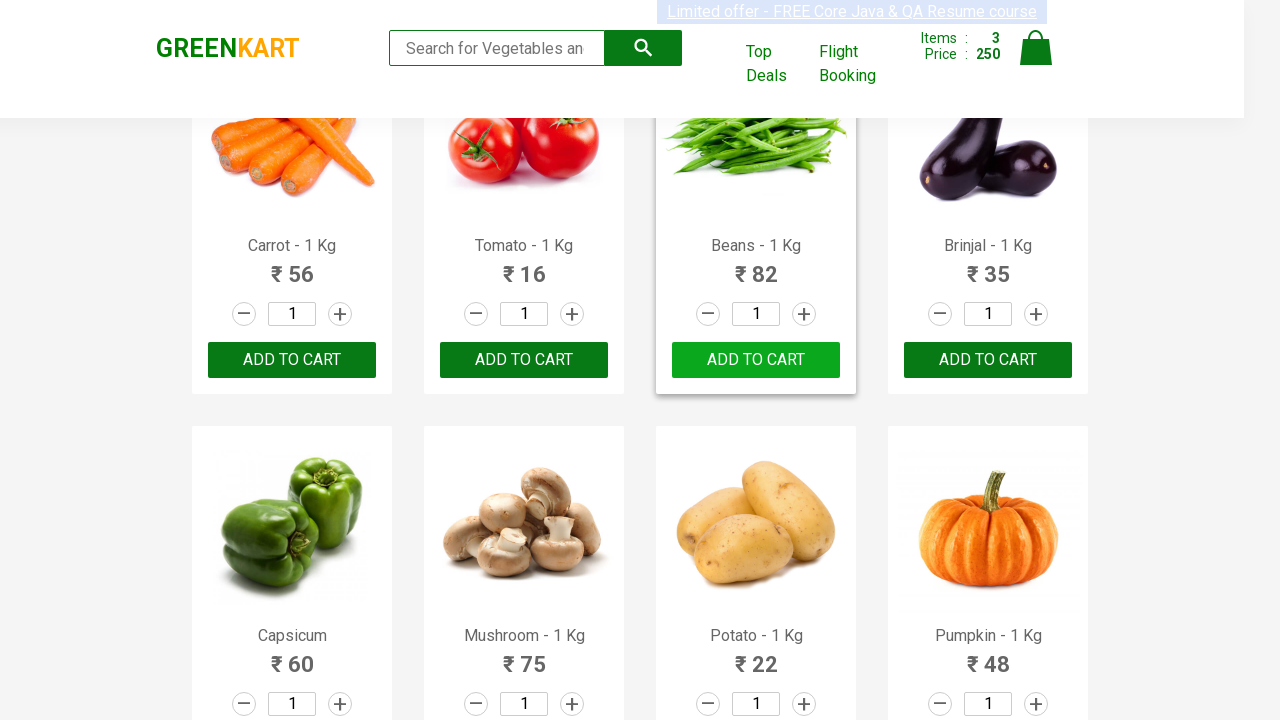

Retrieved text content from product element 21
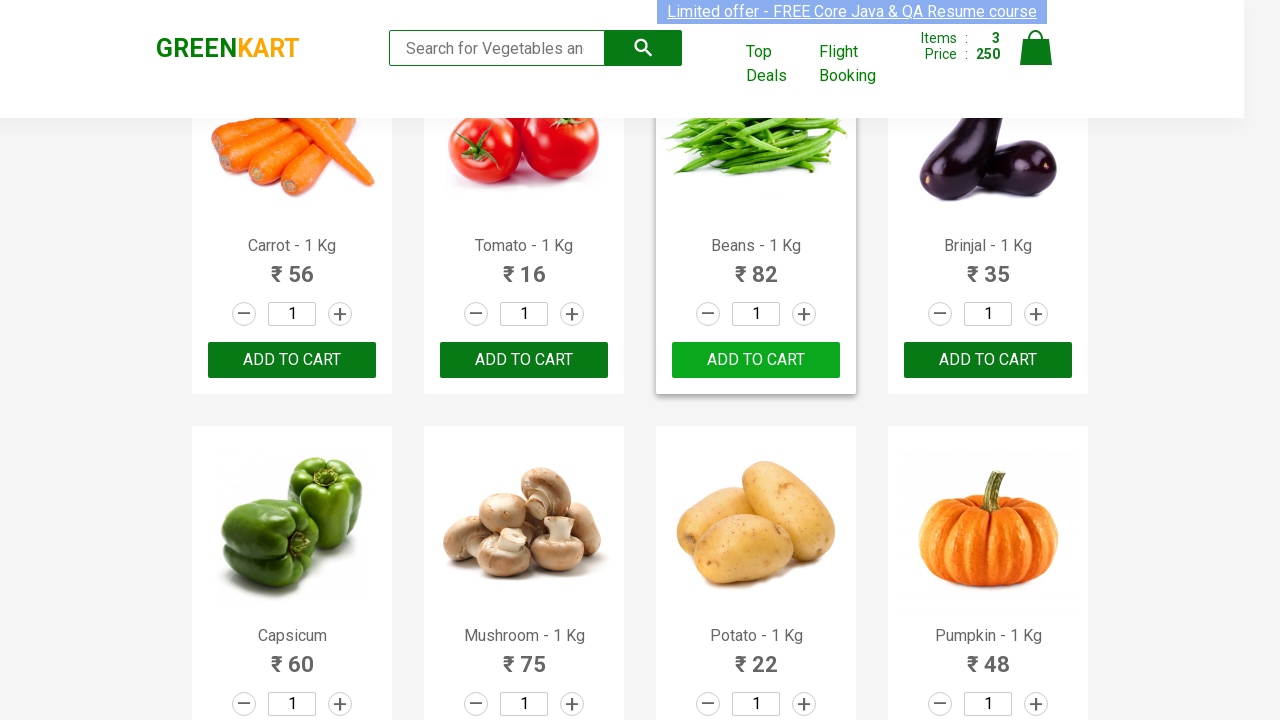

Extracted product name: 'Pomegranate'
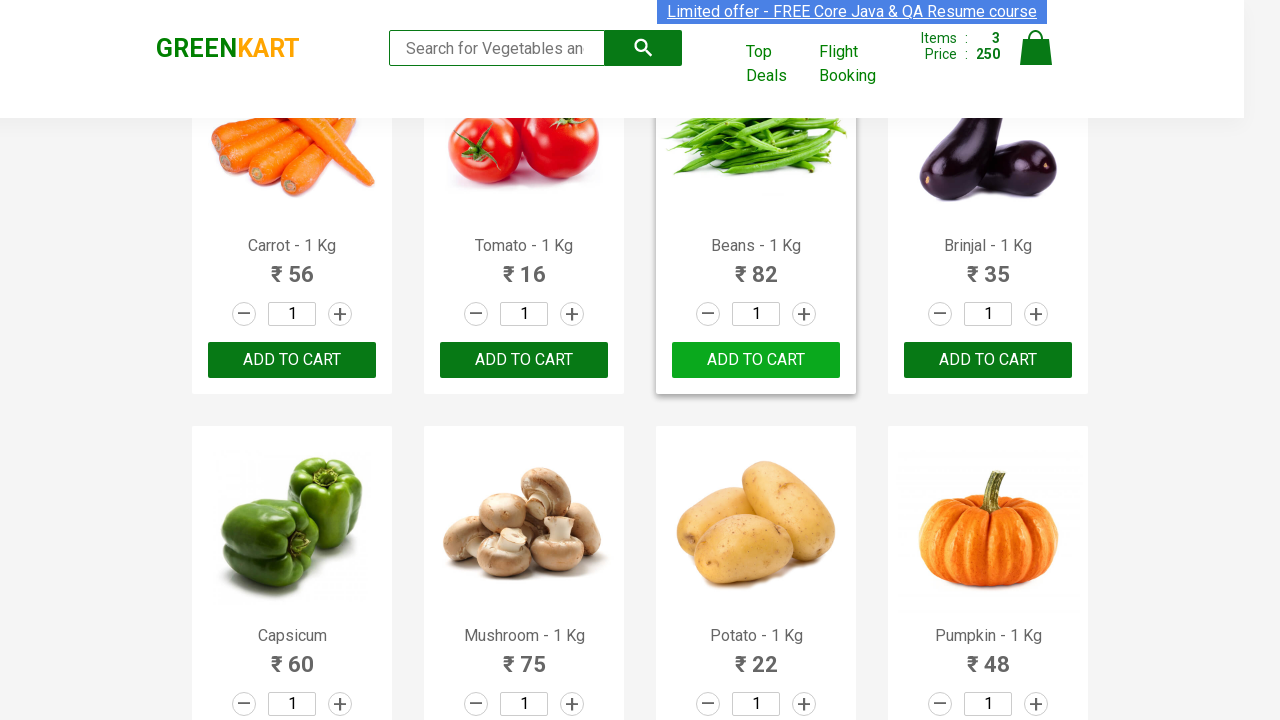

Retrieved text content from product element 22
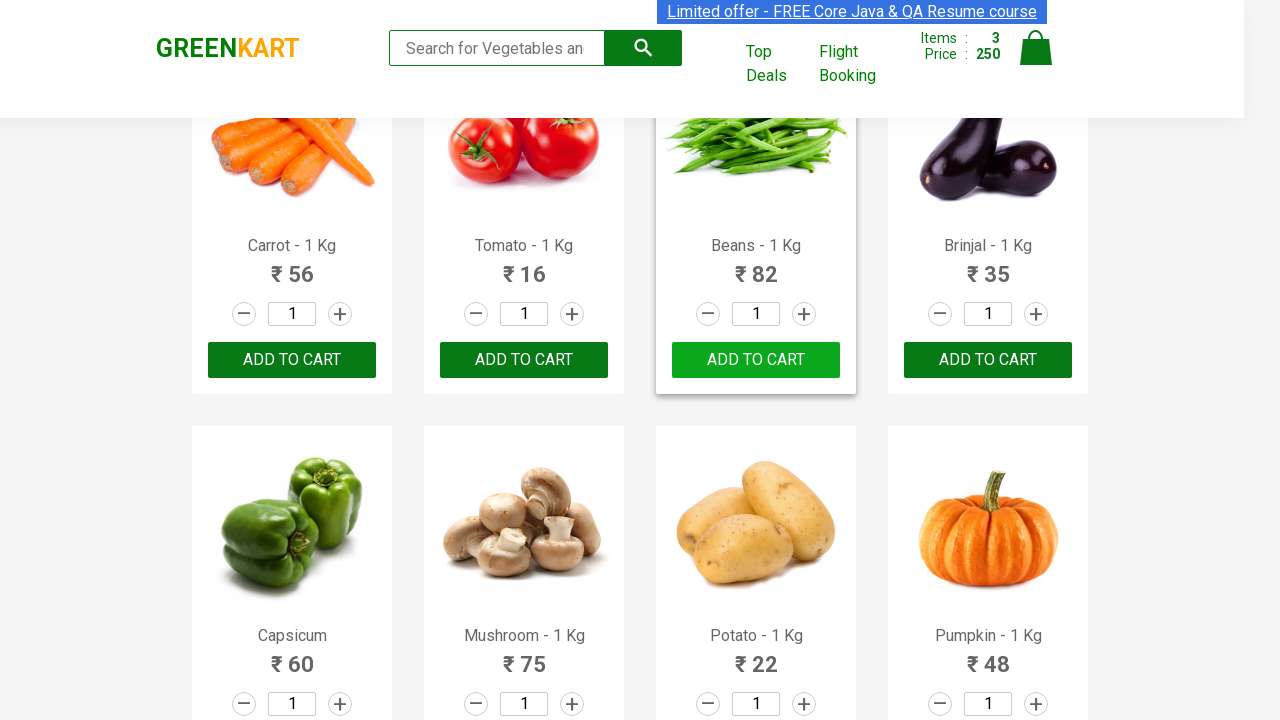

Extracted product name: 'Raspberry'
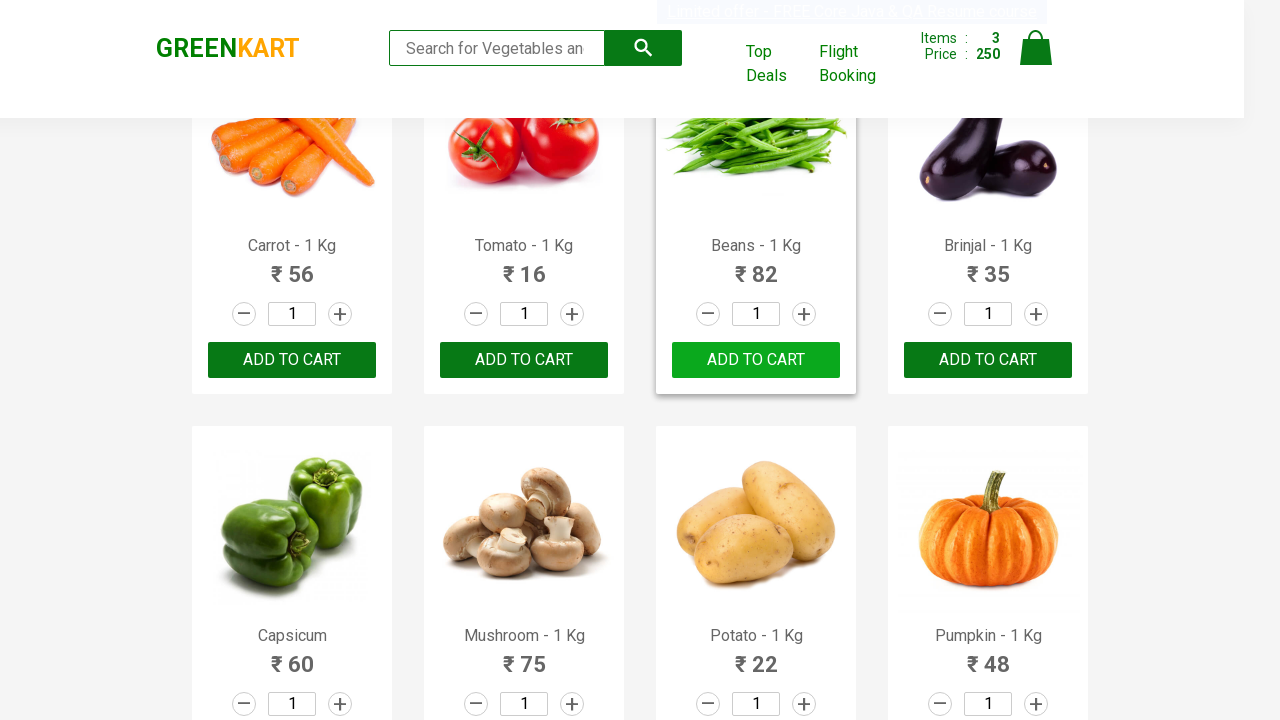

Retrieved text content from product element 23
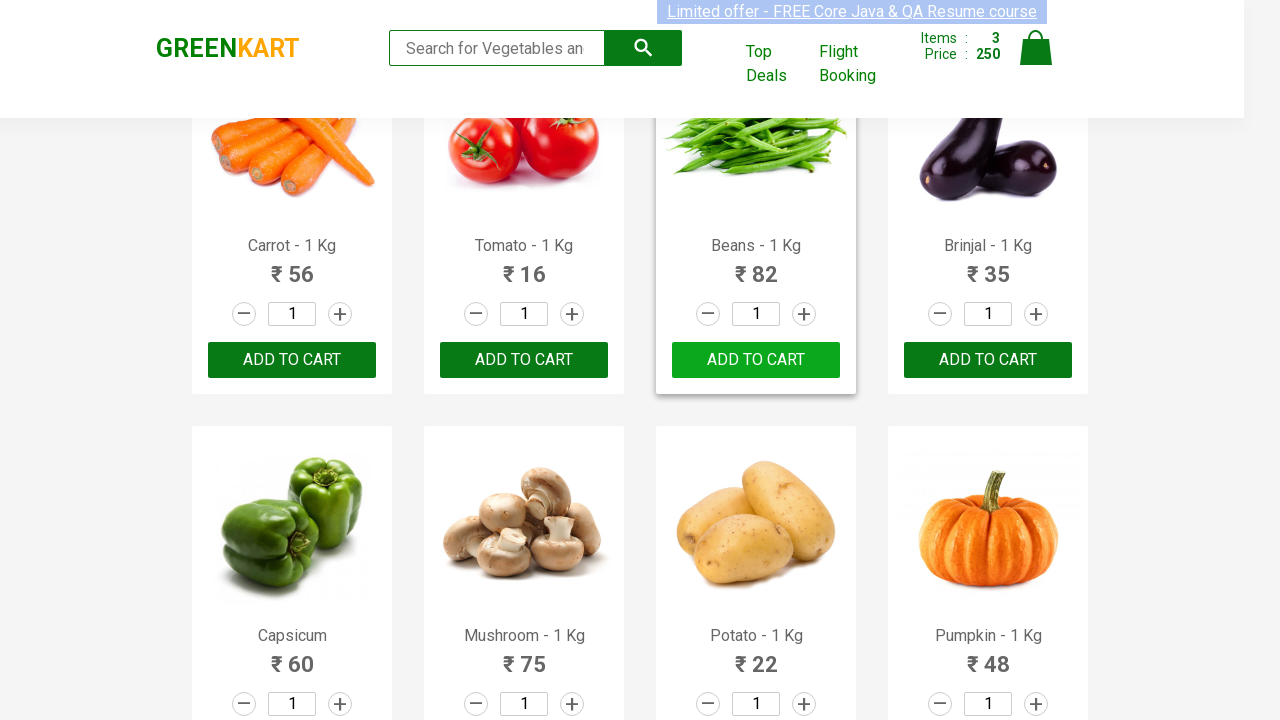

Extracted product name: 'Strawberry'
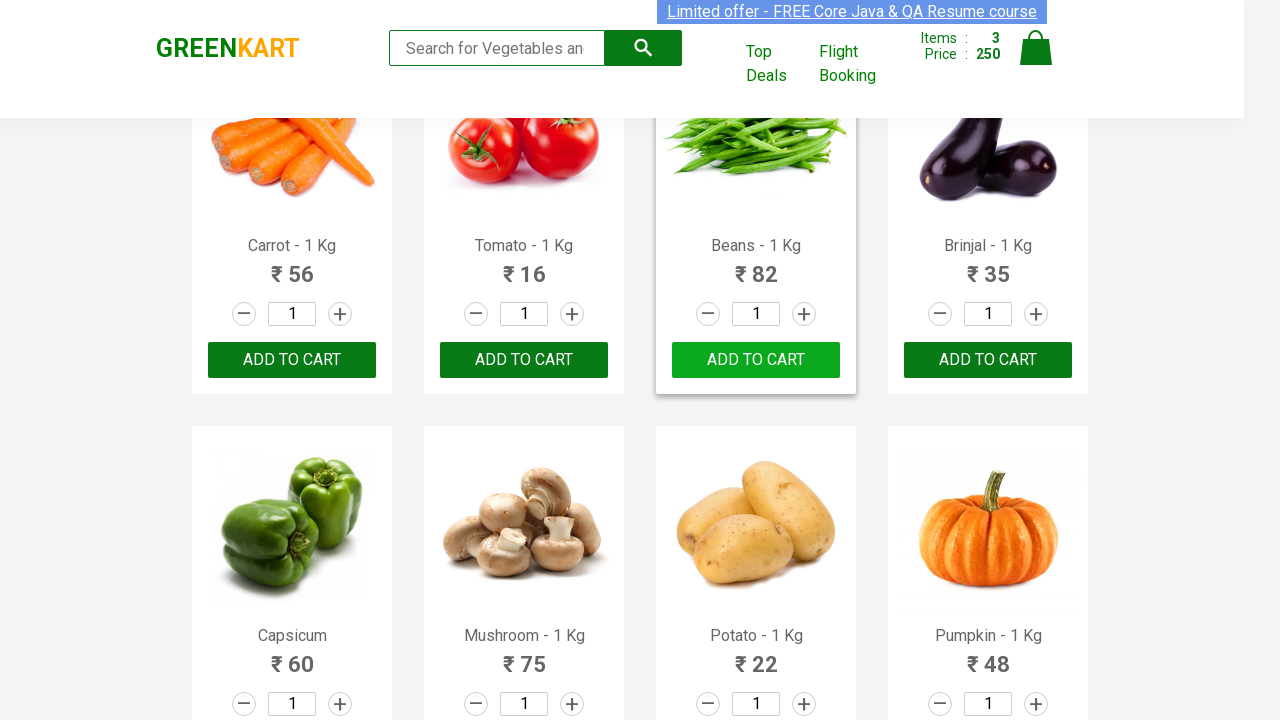

Retrieved text content from product element 24
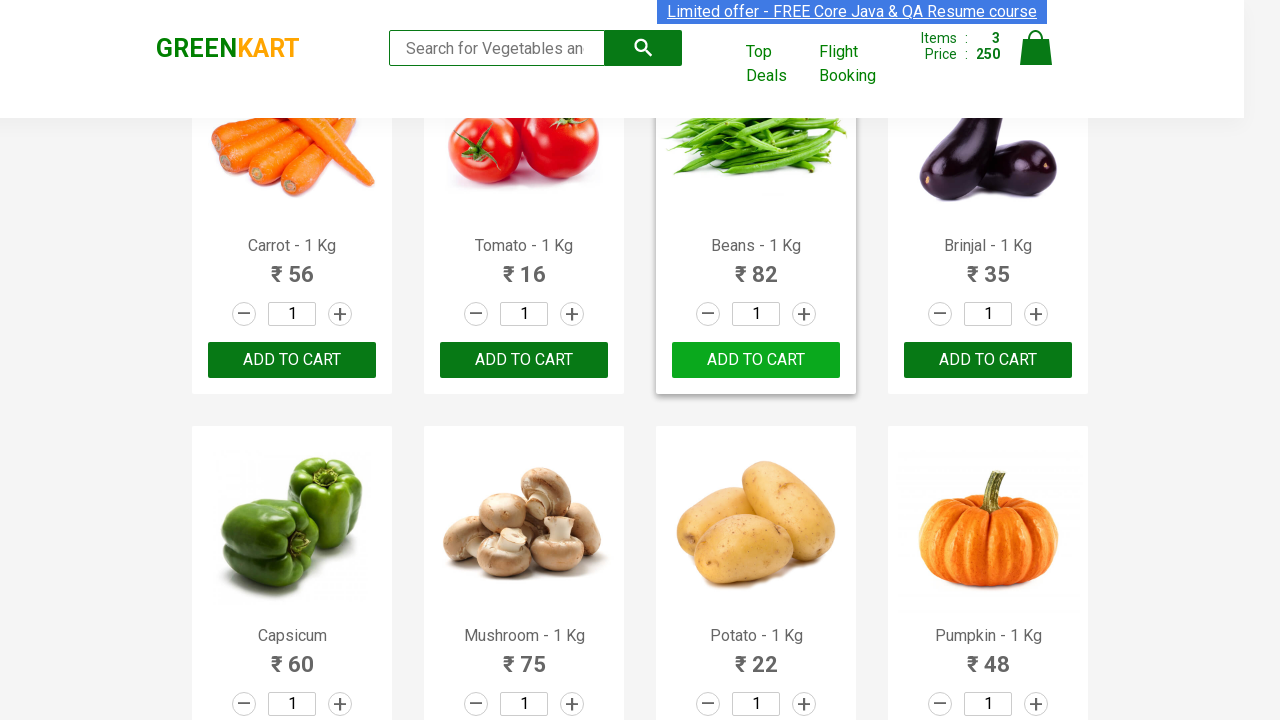

Extracted product name: 'Water Melon'
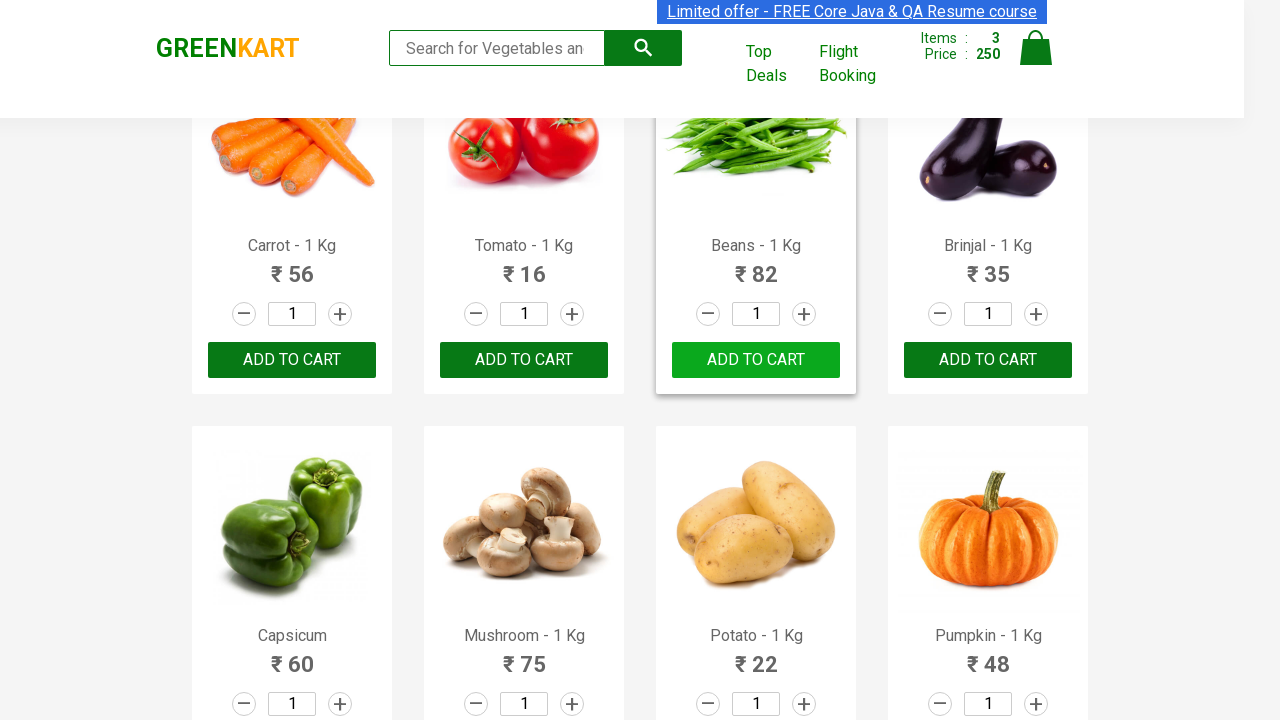

Retrieved text content from product element 25
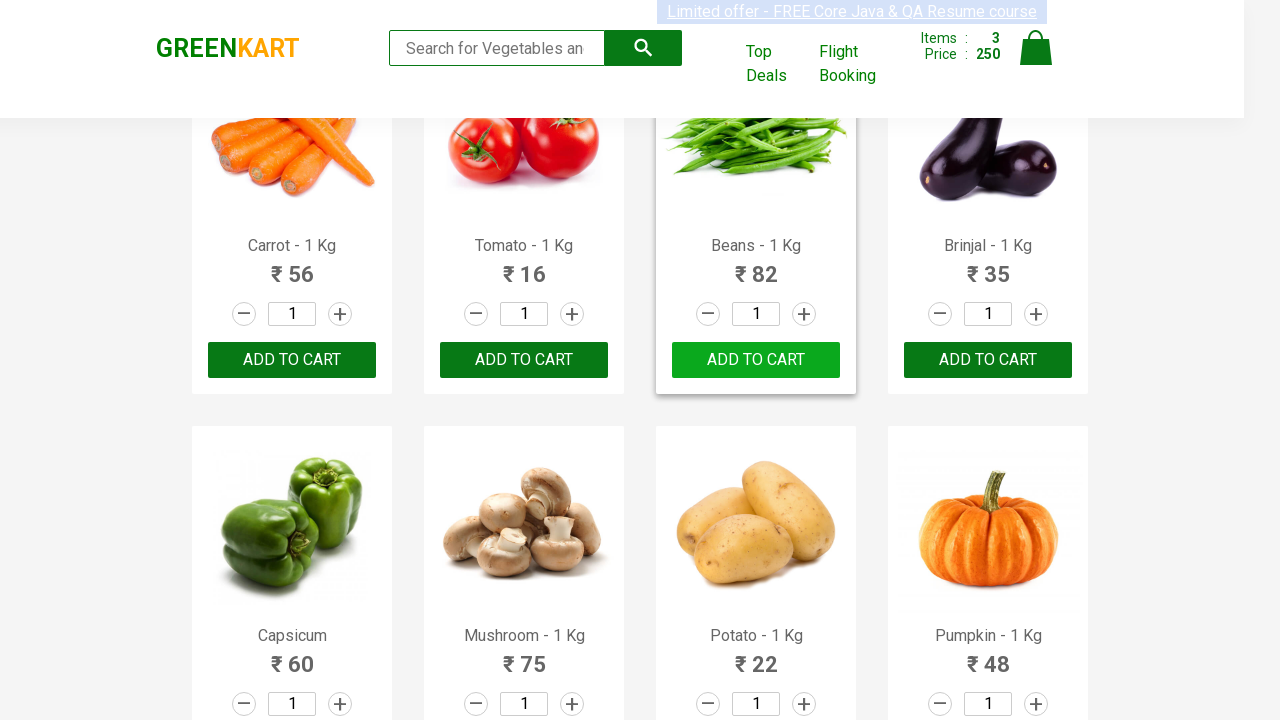

Extracted product name: 'Almonds'
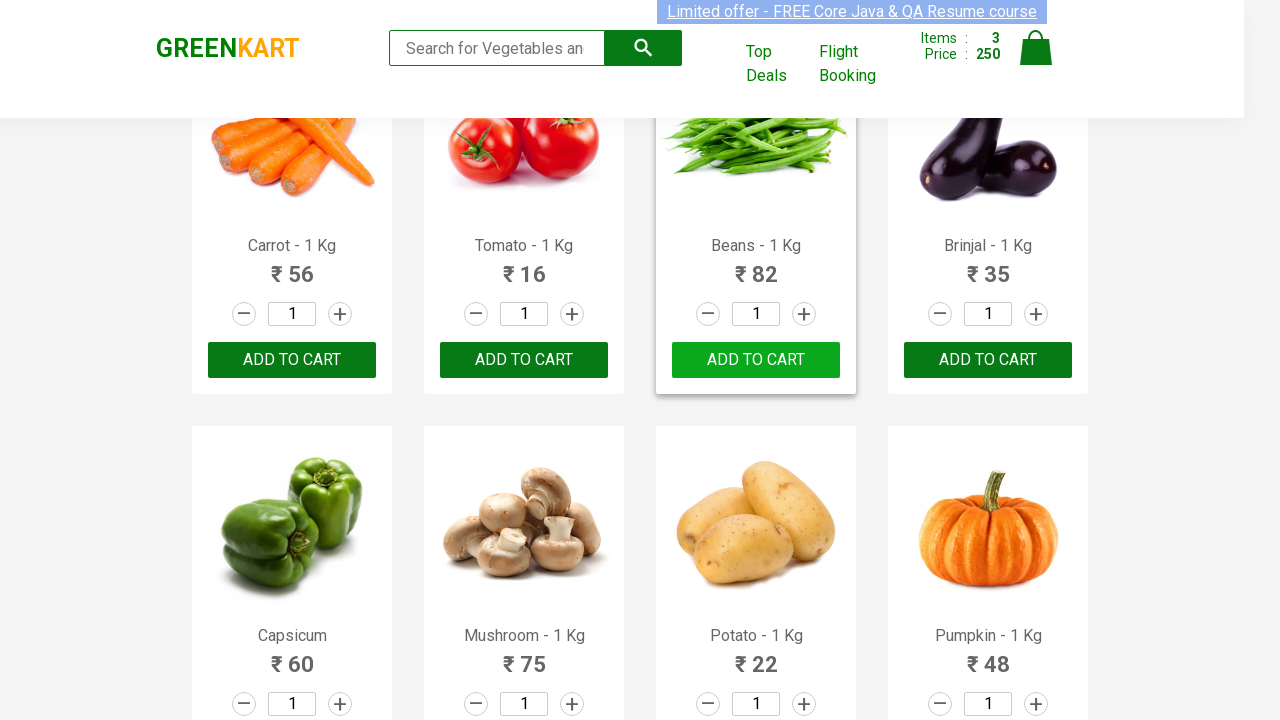

Retrieved text content from product element 26
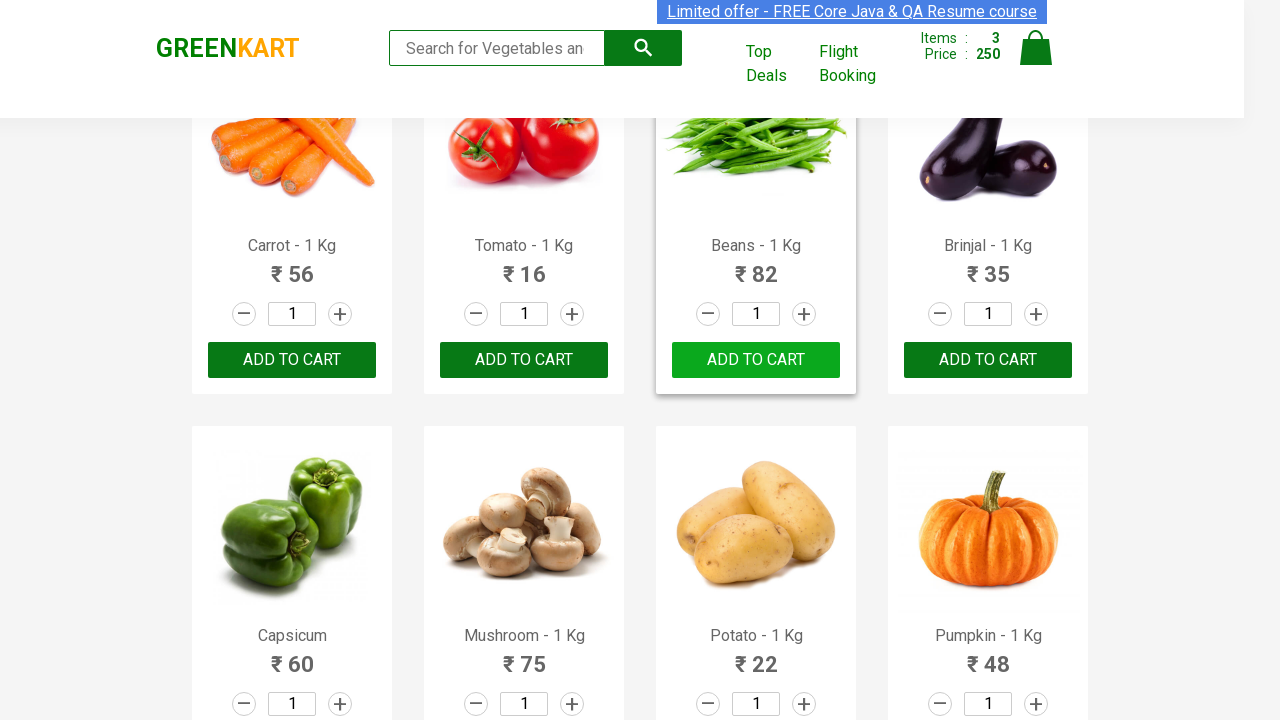

Extracted product name: 'Pista'
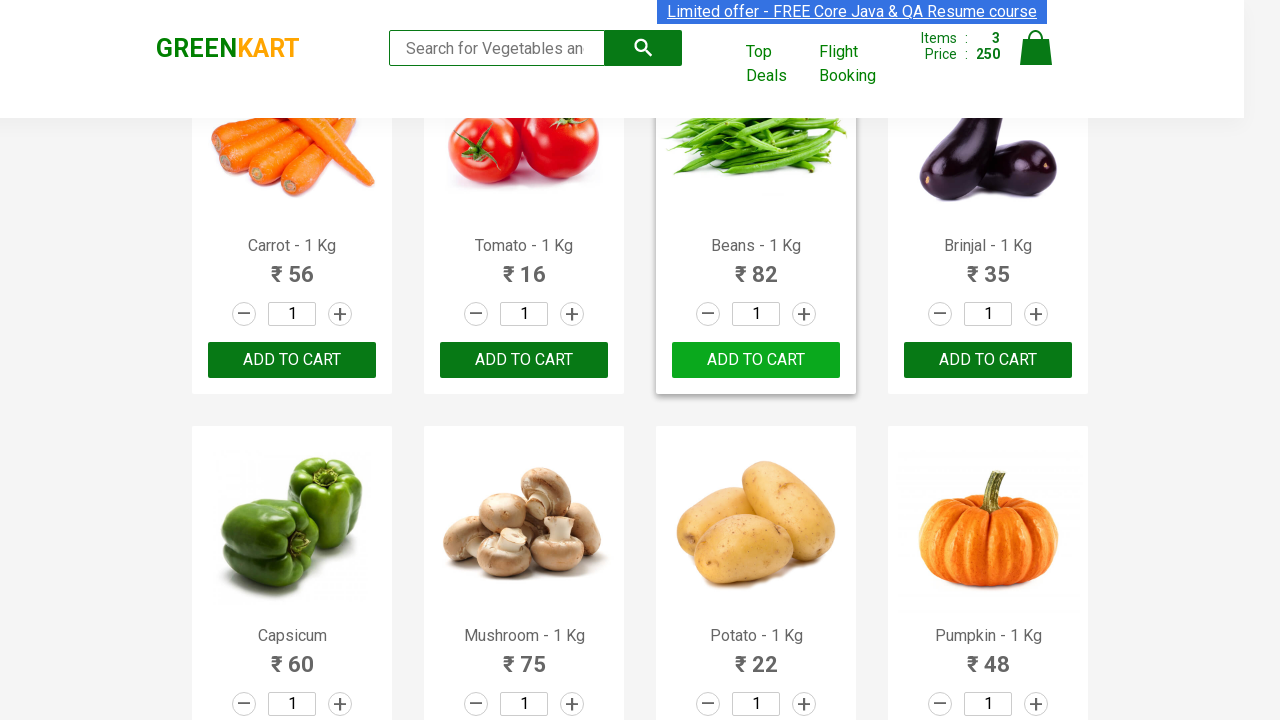

Retrieved text content from product element 27
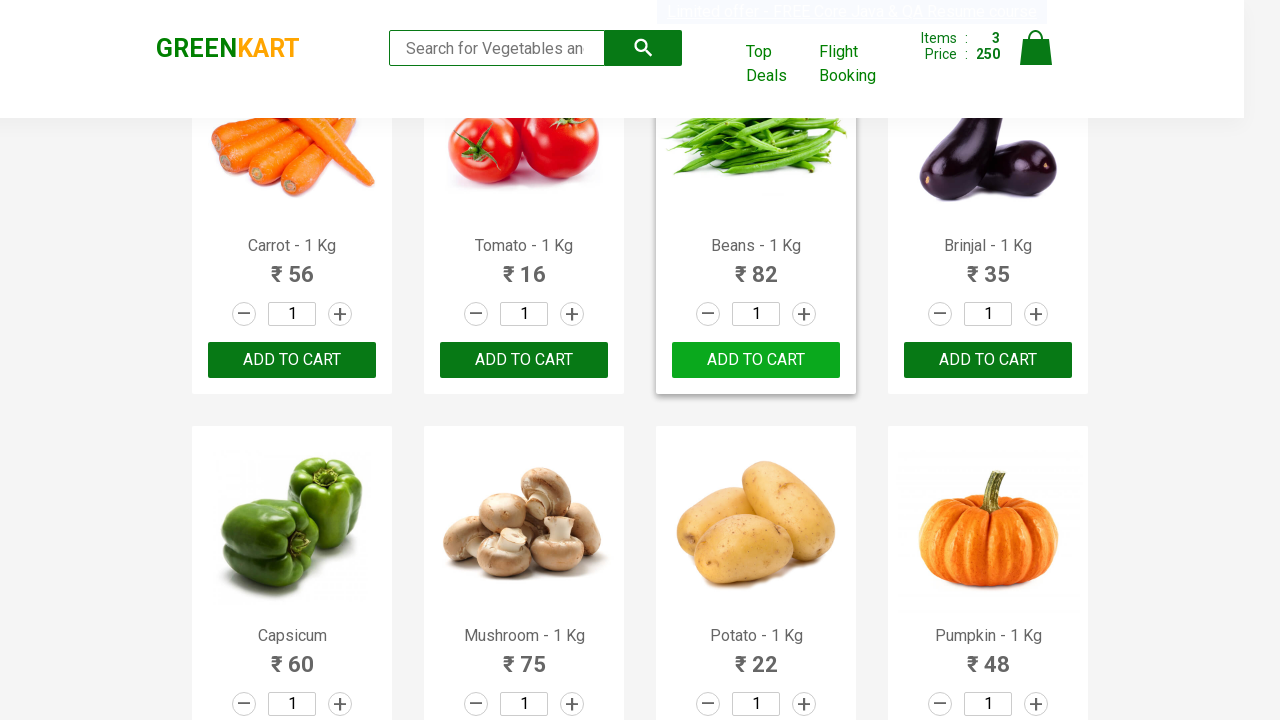

Extracted product name: 'Nuts Mixture'
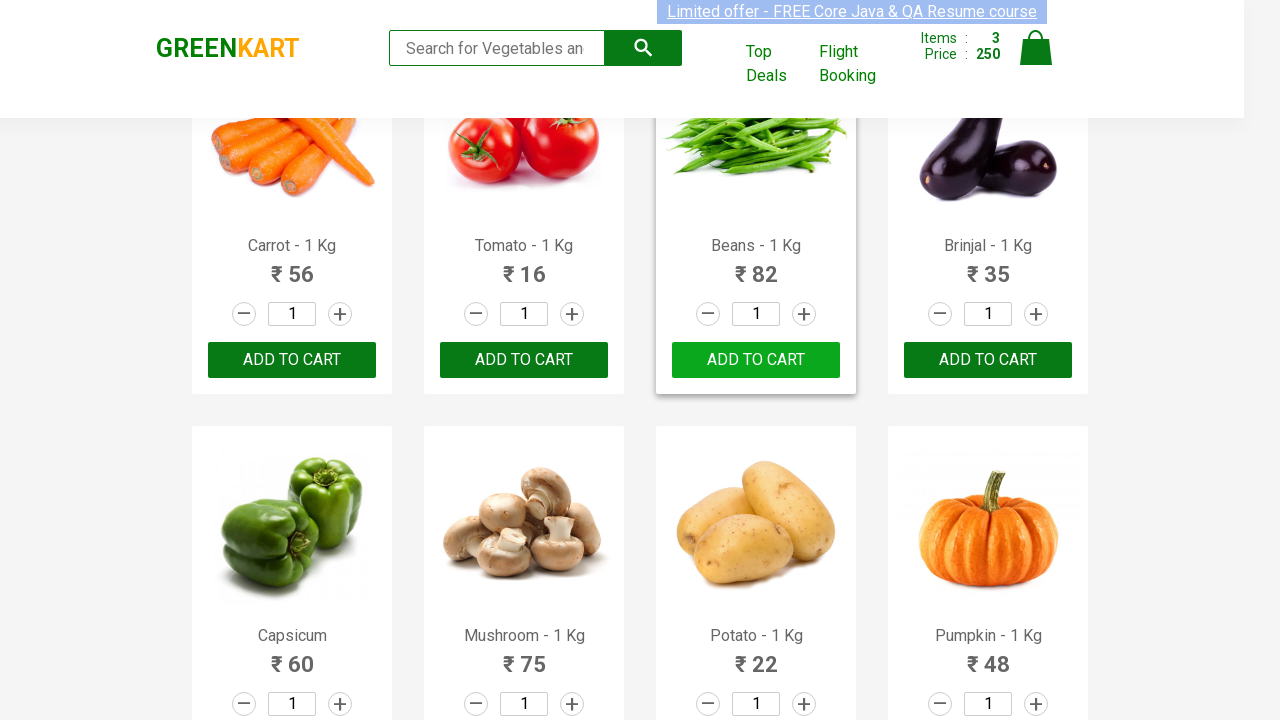

Retrieved text content from product element 28
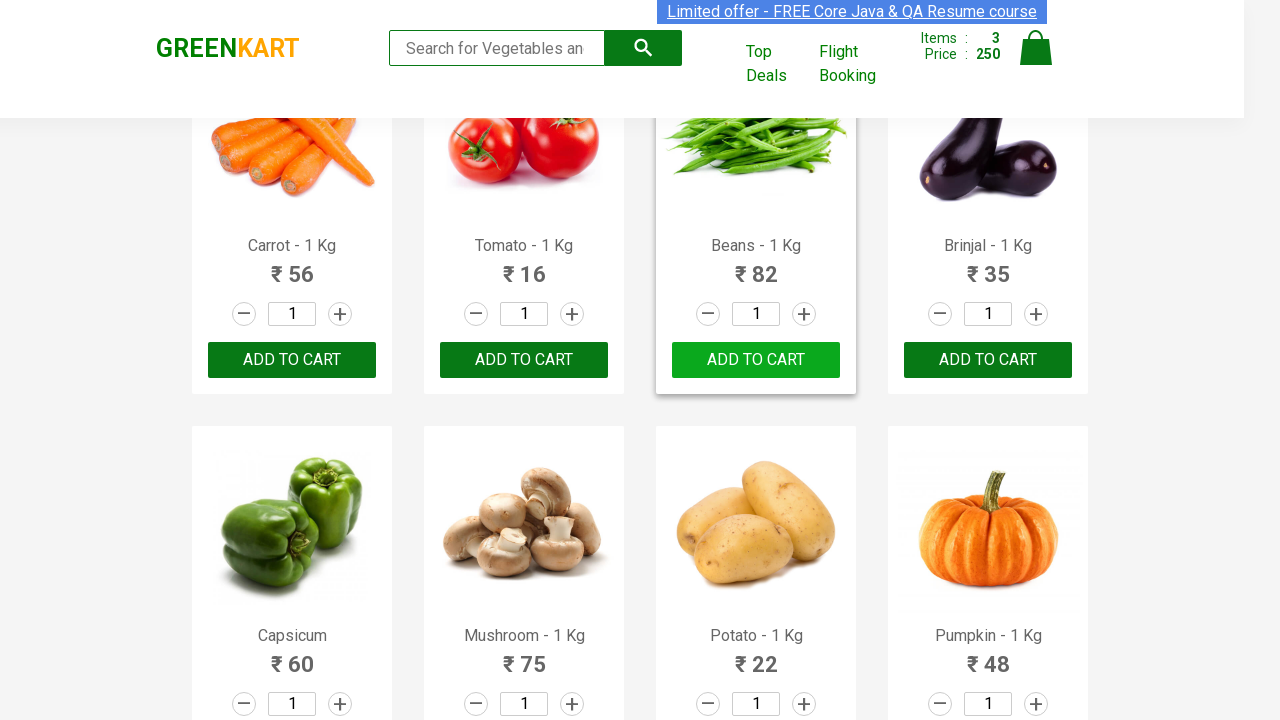

Extracted product name: 'Cashews'
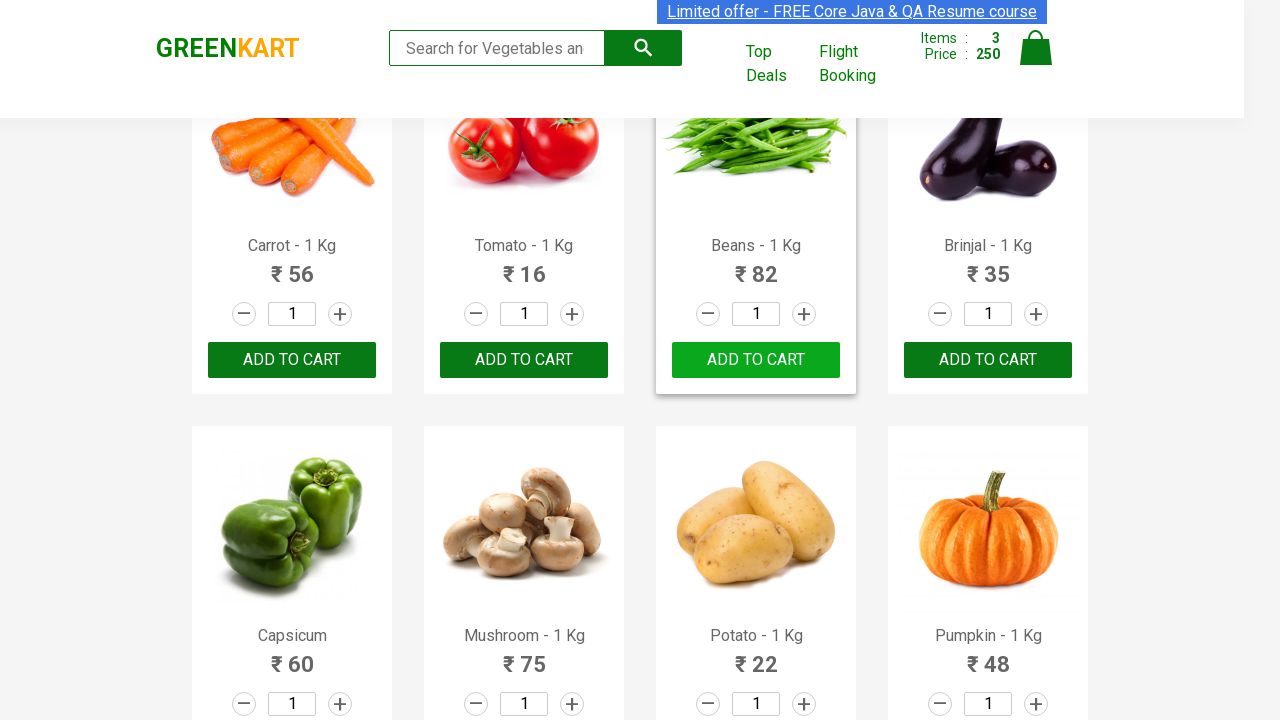

Retrieved text content from product element 29
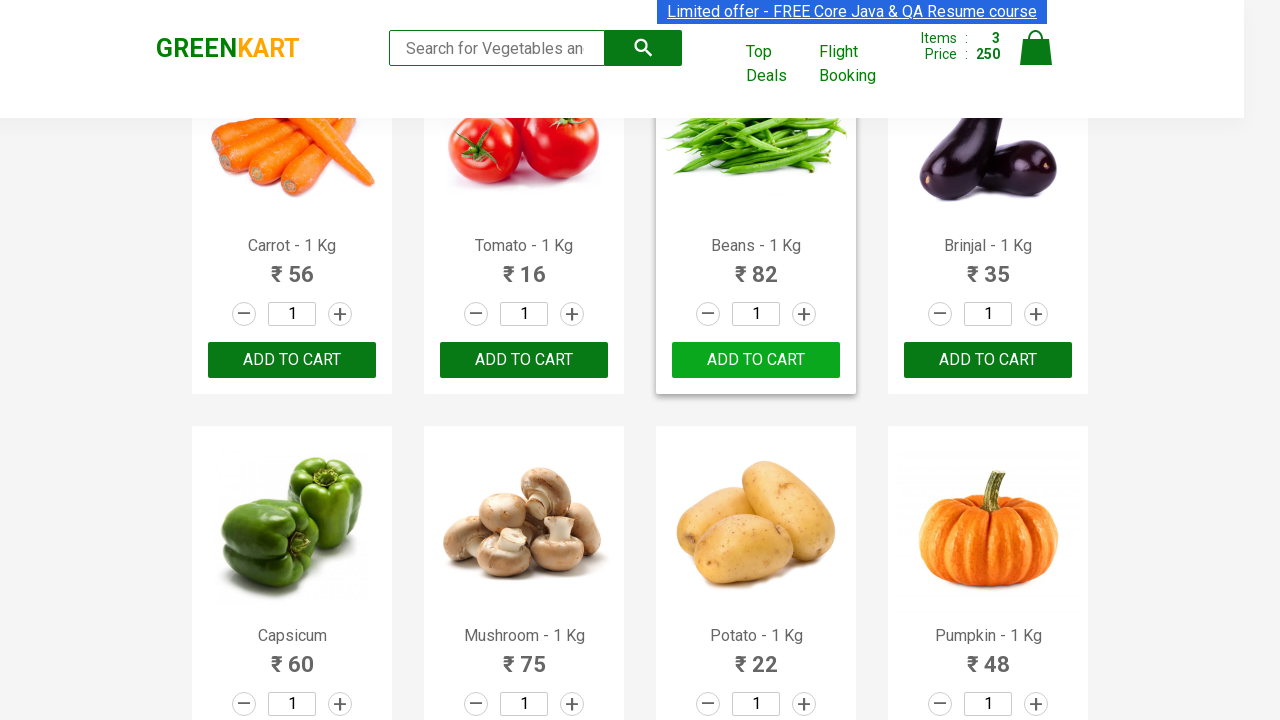

Extracted product name: 'Walnuts'
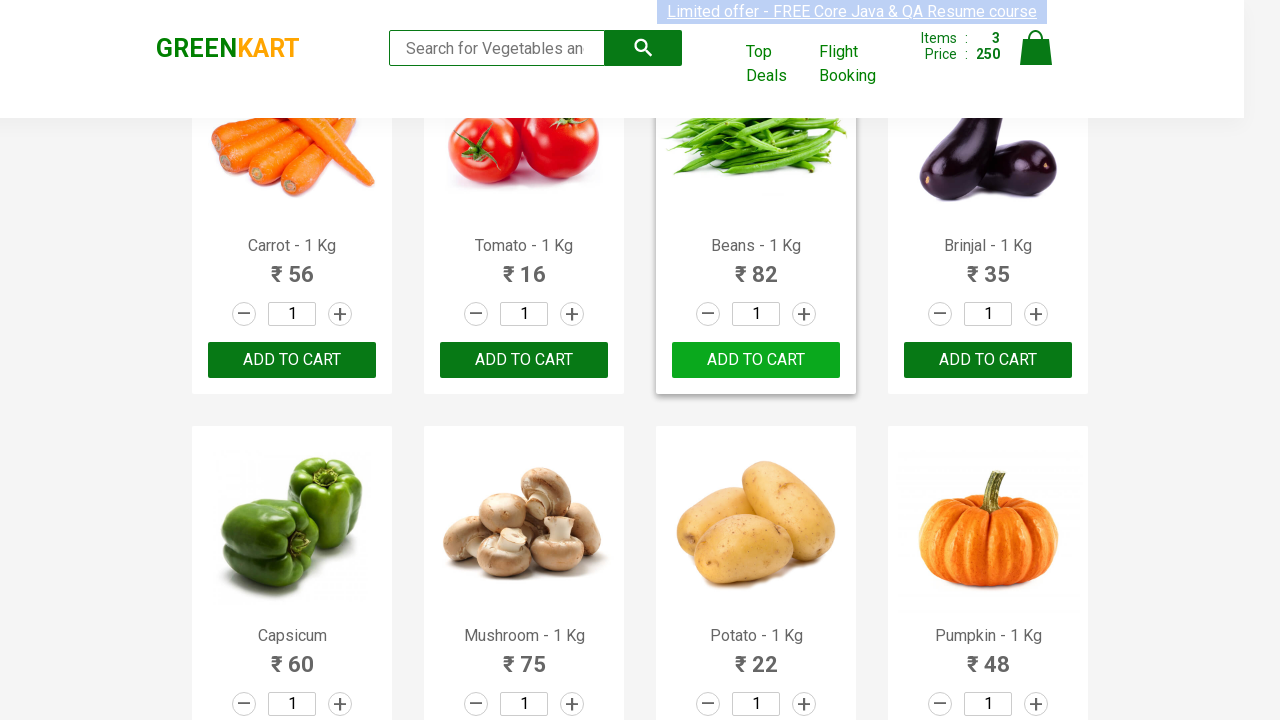

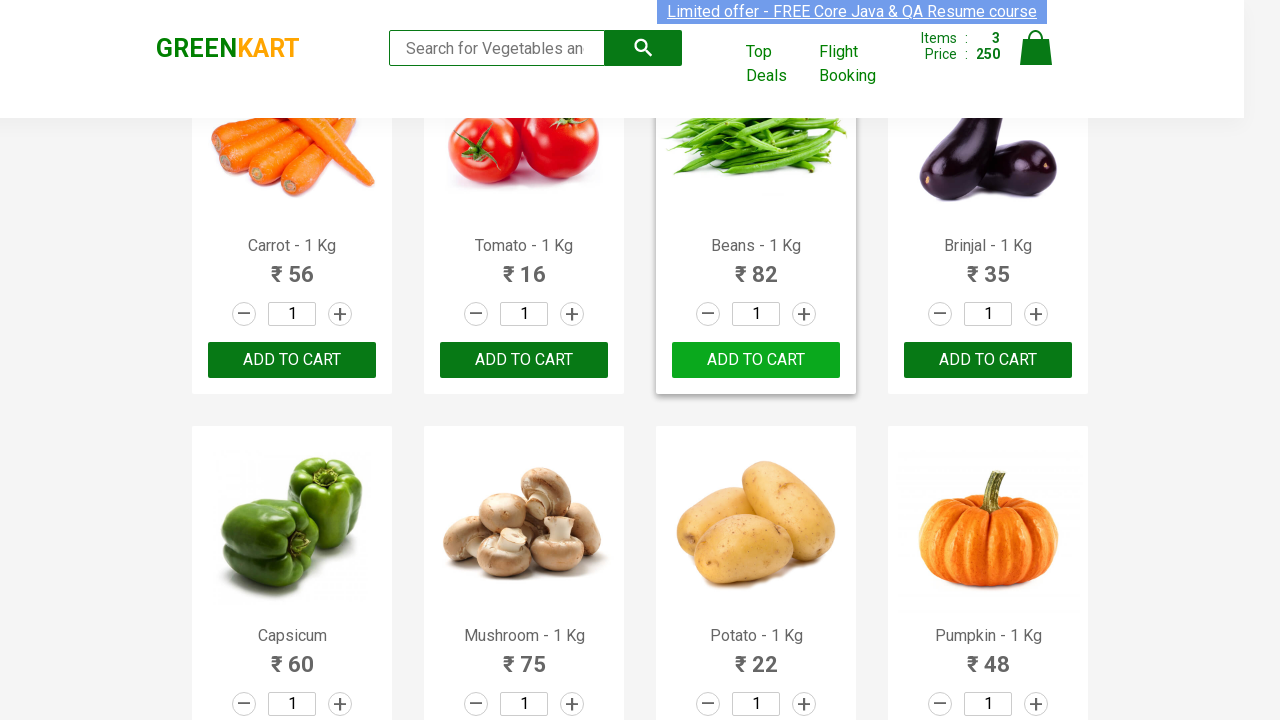